Tests the TodoMVC demo application by adding multiple todo items, filtering between All/Active/Completed views, toggling todo completion status, and deleting items.

Starting URL: https://demo.playwright.dev/todomvc/#/

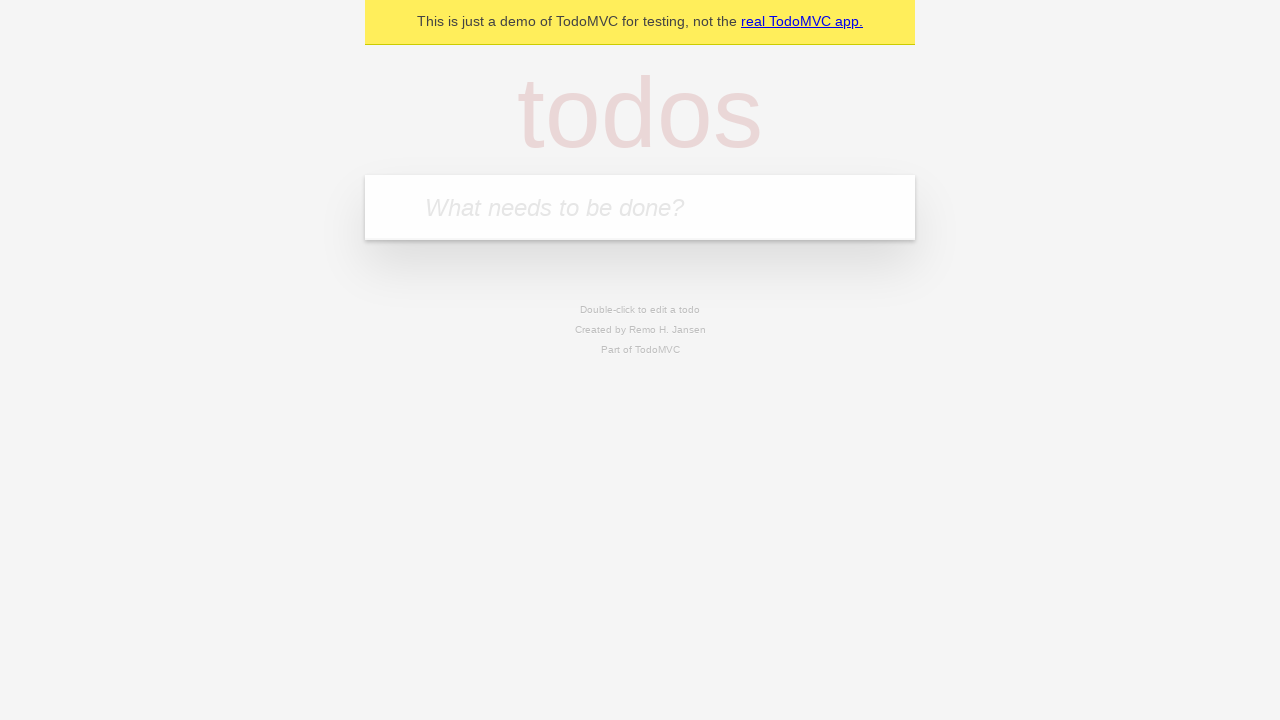

Clicked on todo input field at (640, 207) on internal:attr=[placeholder="What needs to be done?"i]
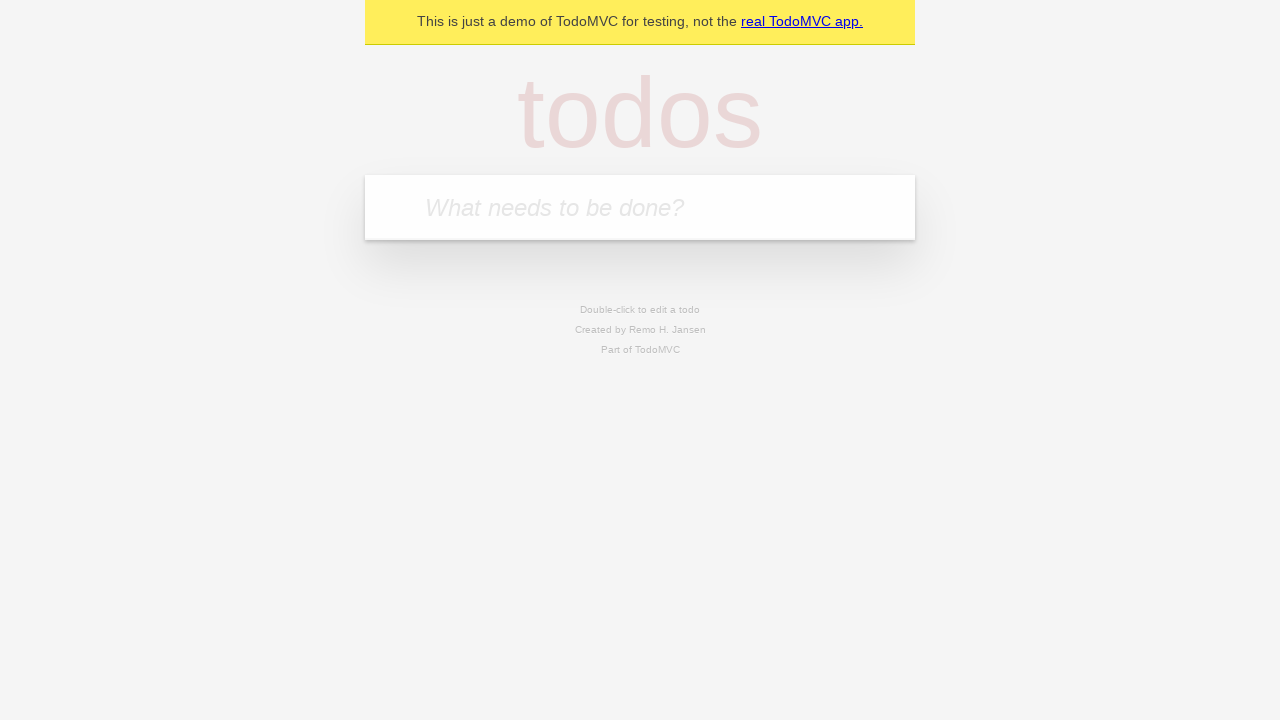

Filled first todo item 'wpisuje coś' on internal:attr=[placeholder="What needs to be done?"i]
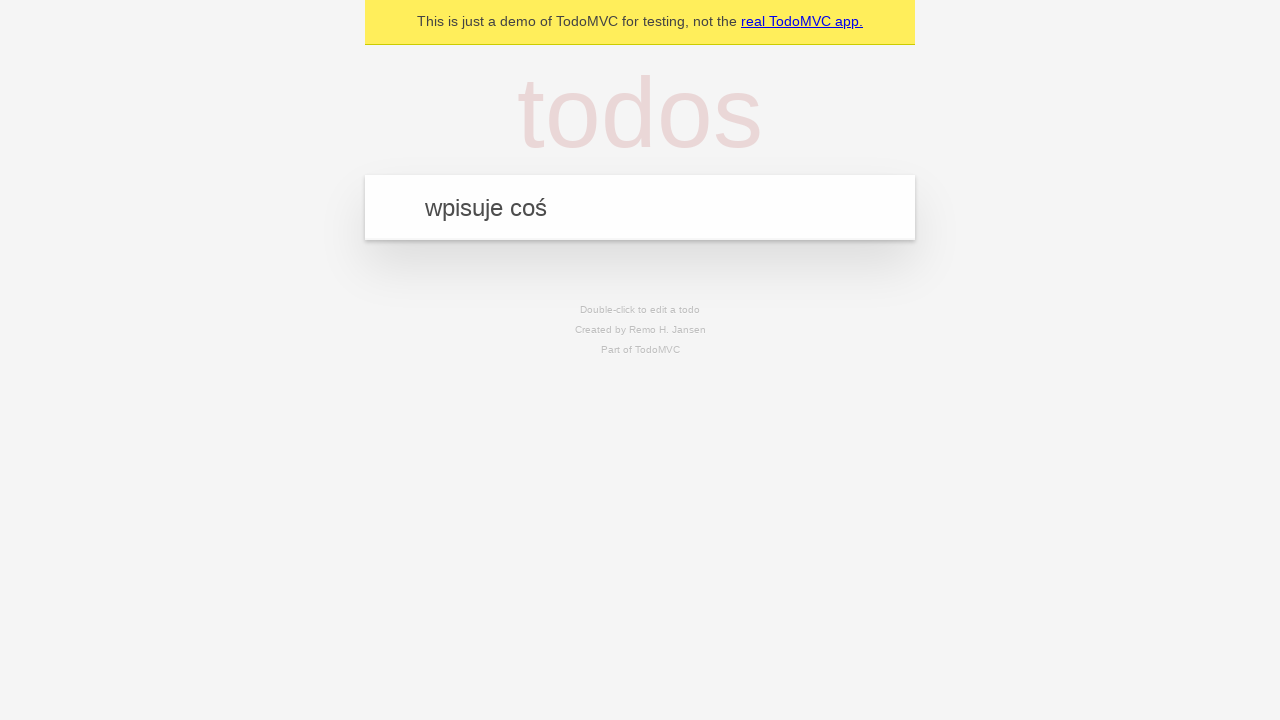

Pressed Enter to add first todo item on internal:attr=[placeholder="What needs to be done?"i]
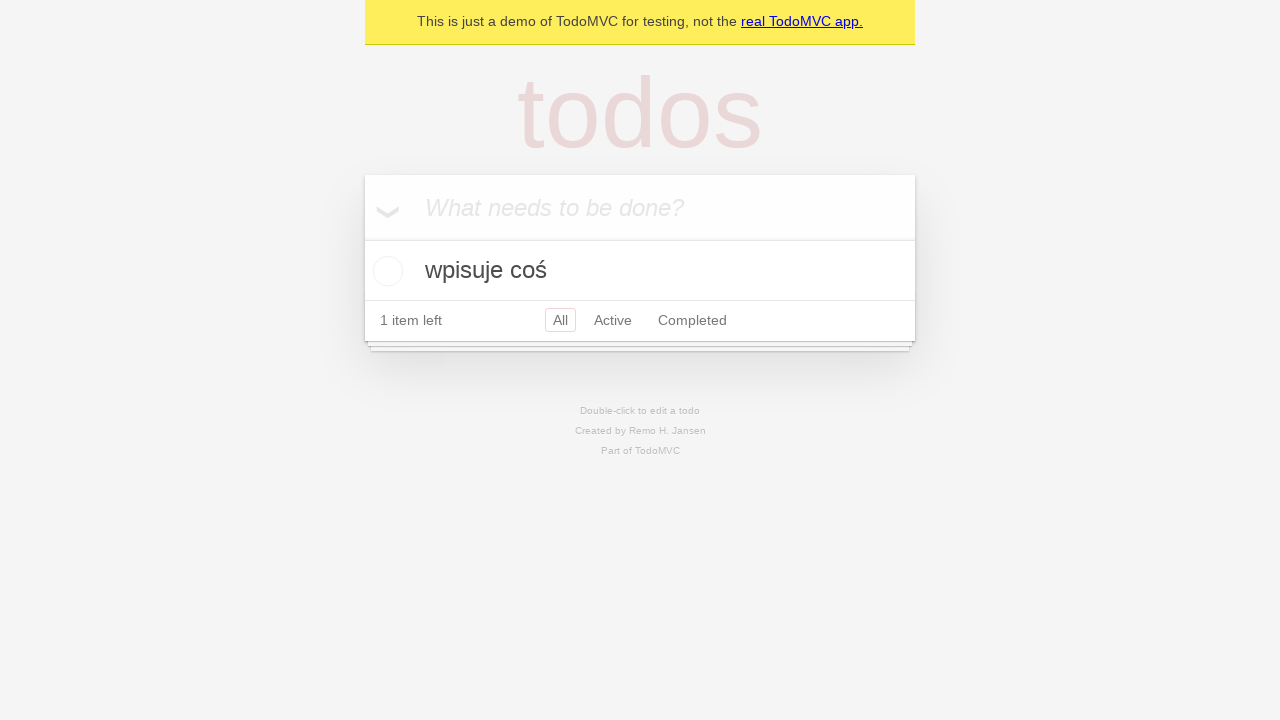

Clicked on todo input field at (640, 207) on internal:attr=[placeholder="What needs to be done?"i]
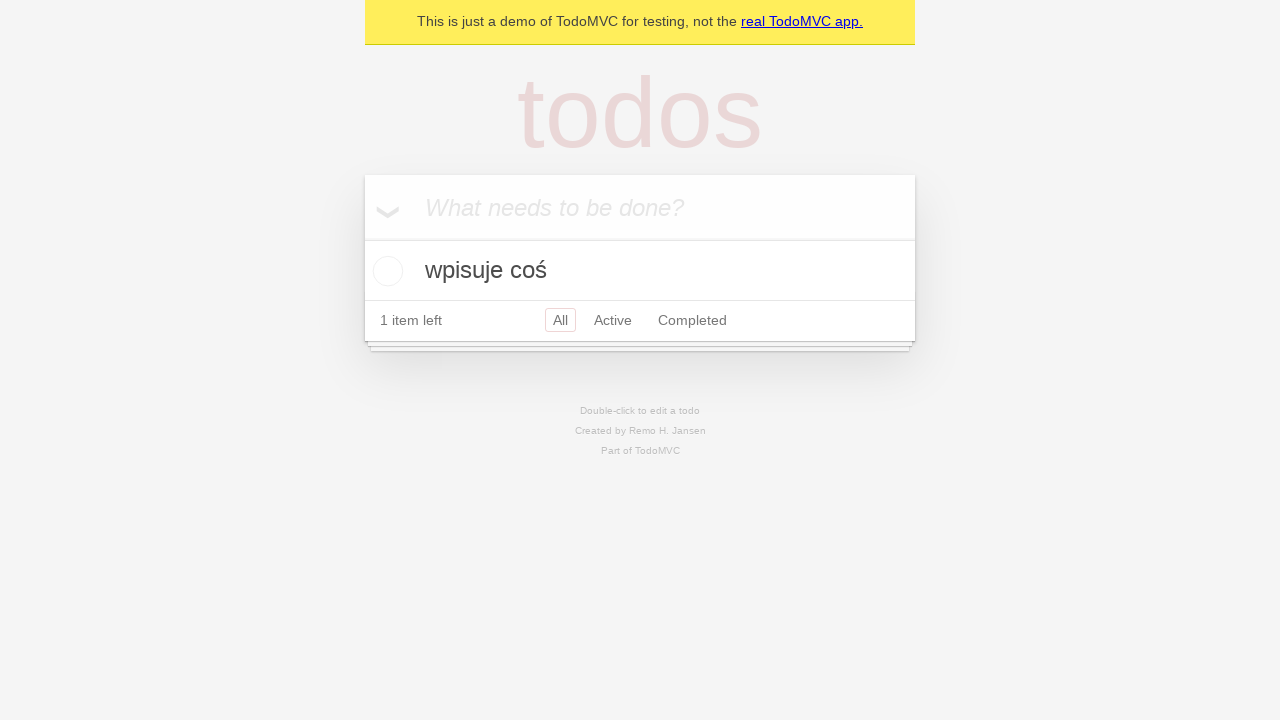

Filled second todo item 'fafasf' on internal:attr=[placeholder="What needs to be done?"i]
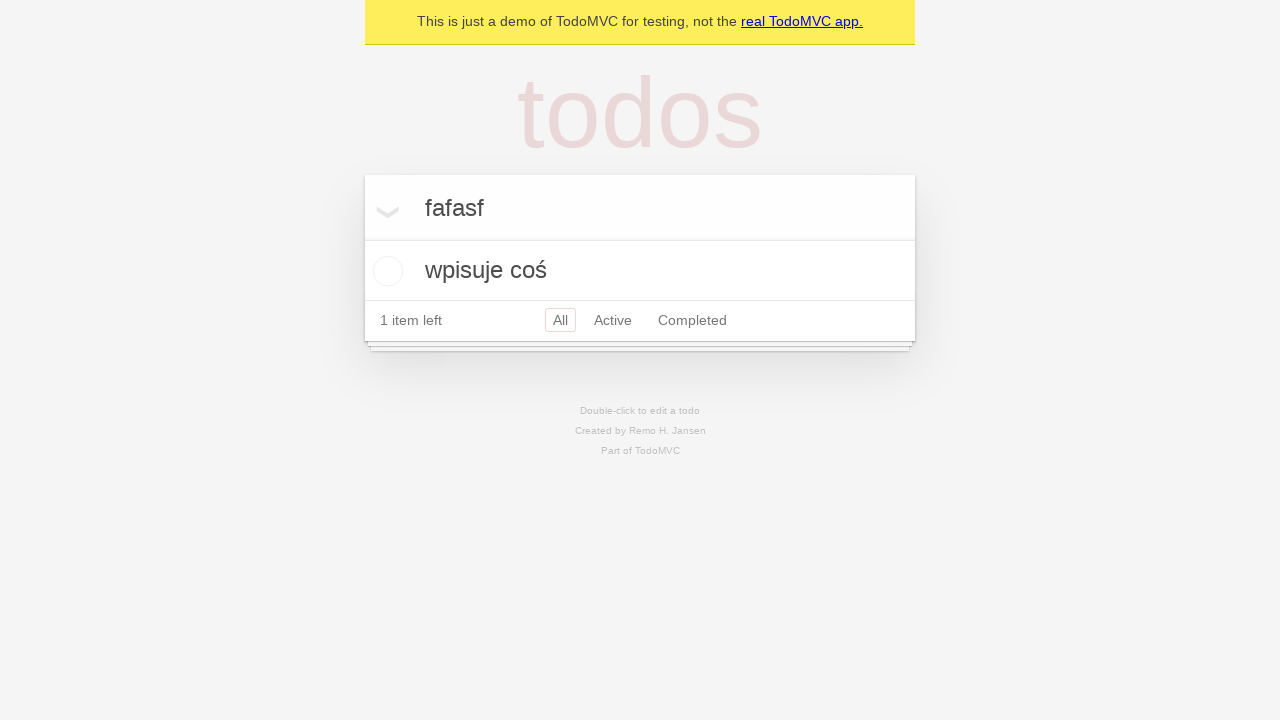

Pressed Enter to add second todo item on internal:attr=[placeholder="What needs to be done?"i]
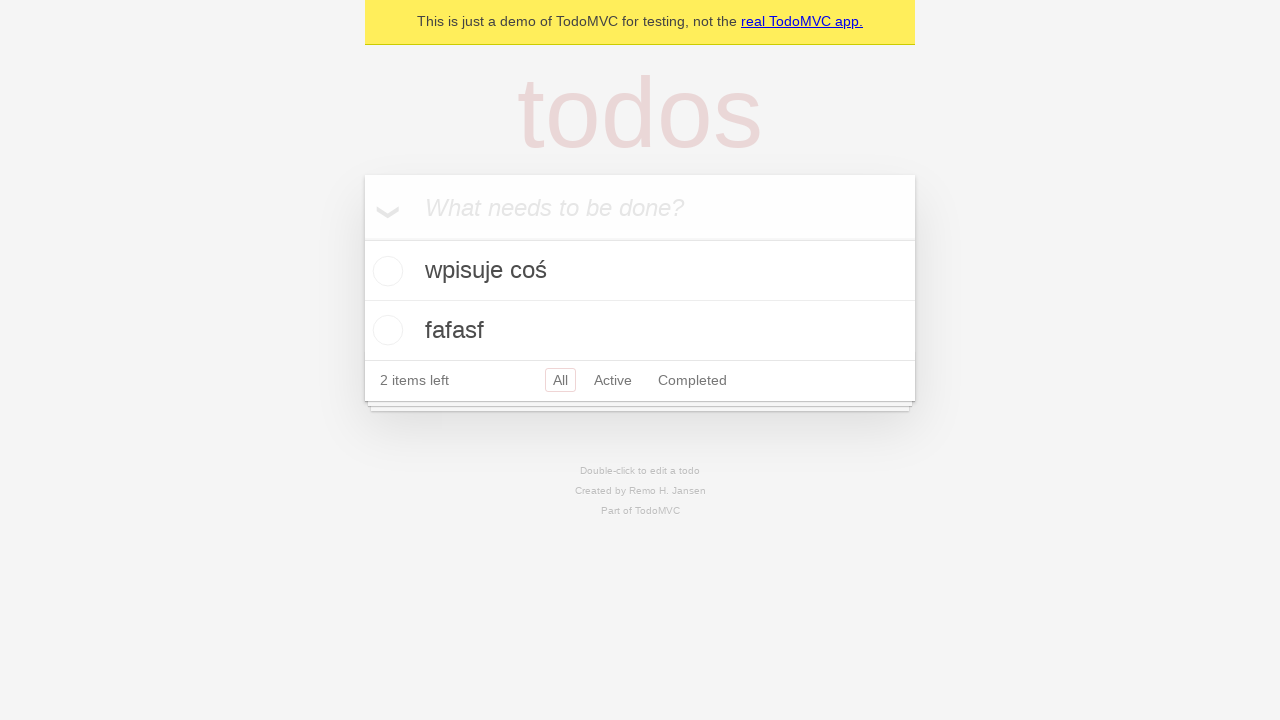

Clicked on Active filter link at (613, 380) on internal:role=link[name="Active"i]
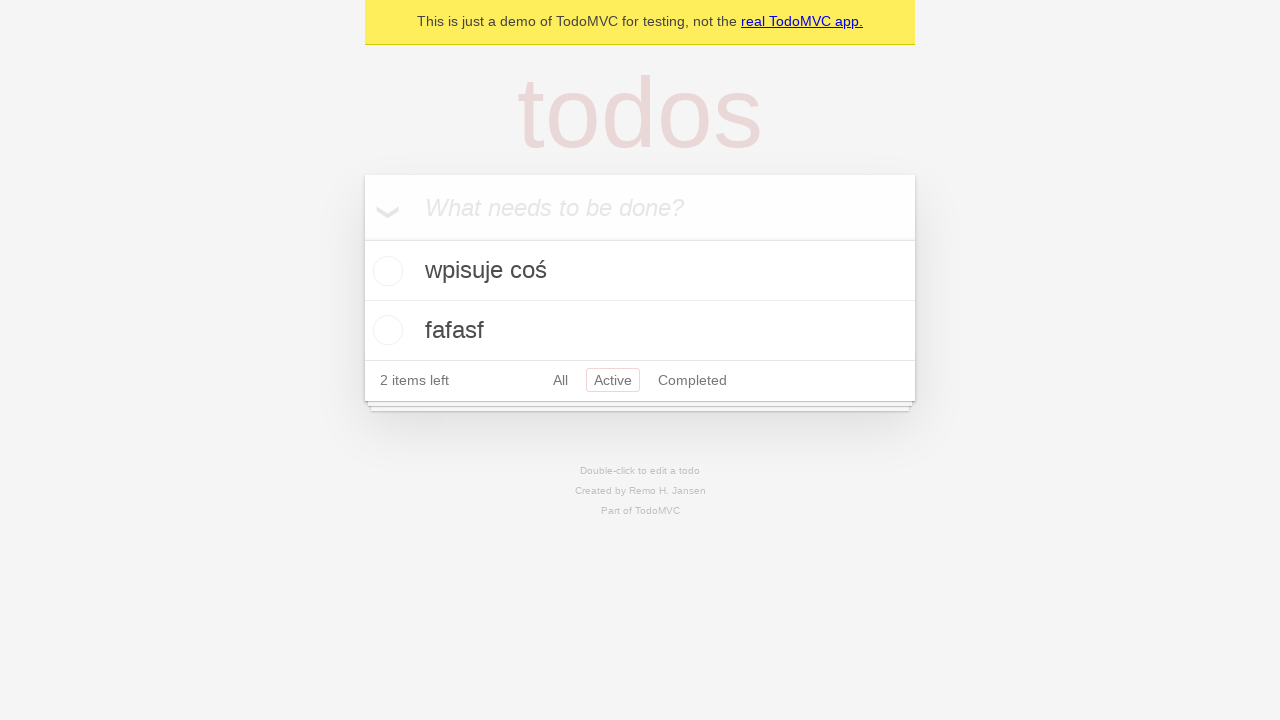

Clicked on Completed filter link at (692, 380) on internal:role=link[name="Completed"i]
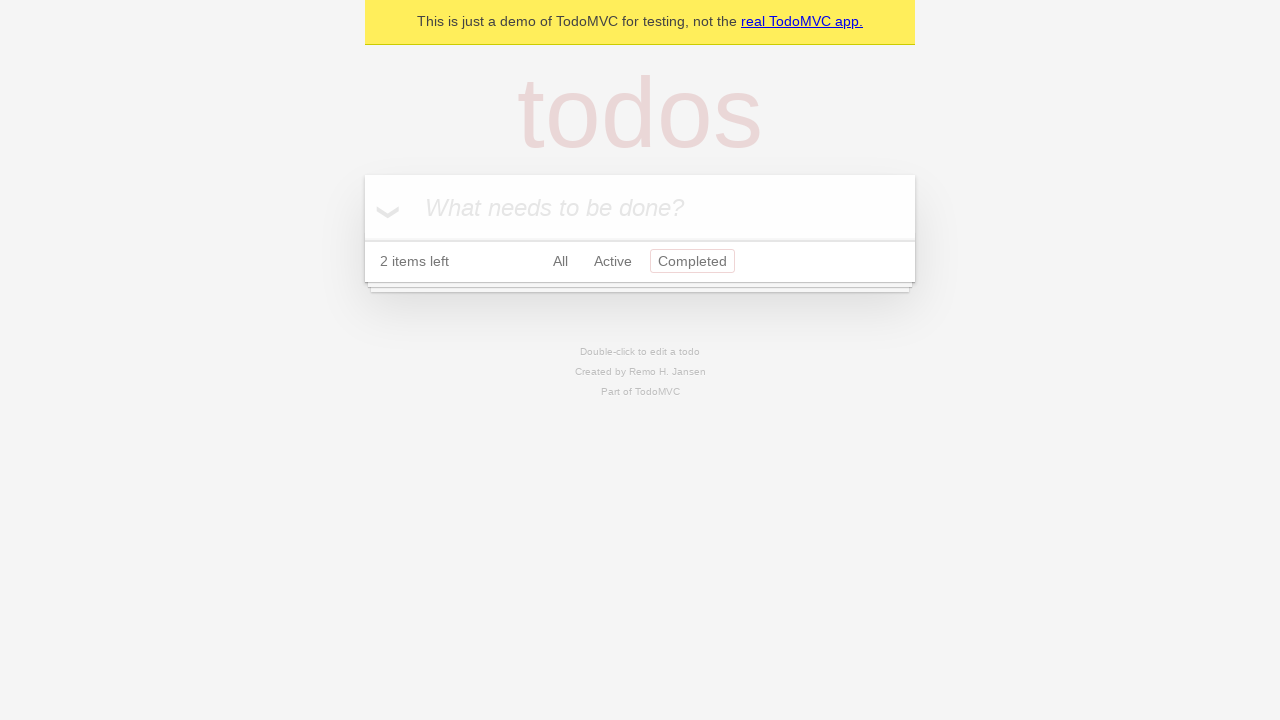

Clicked on TodoMVC demo text at (640, 22) on internal:text="This is just a demo of TodoMVC for testing, not the real TodoMVC 
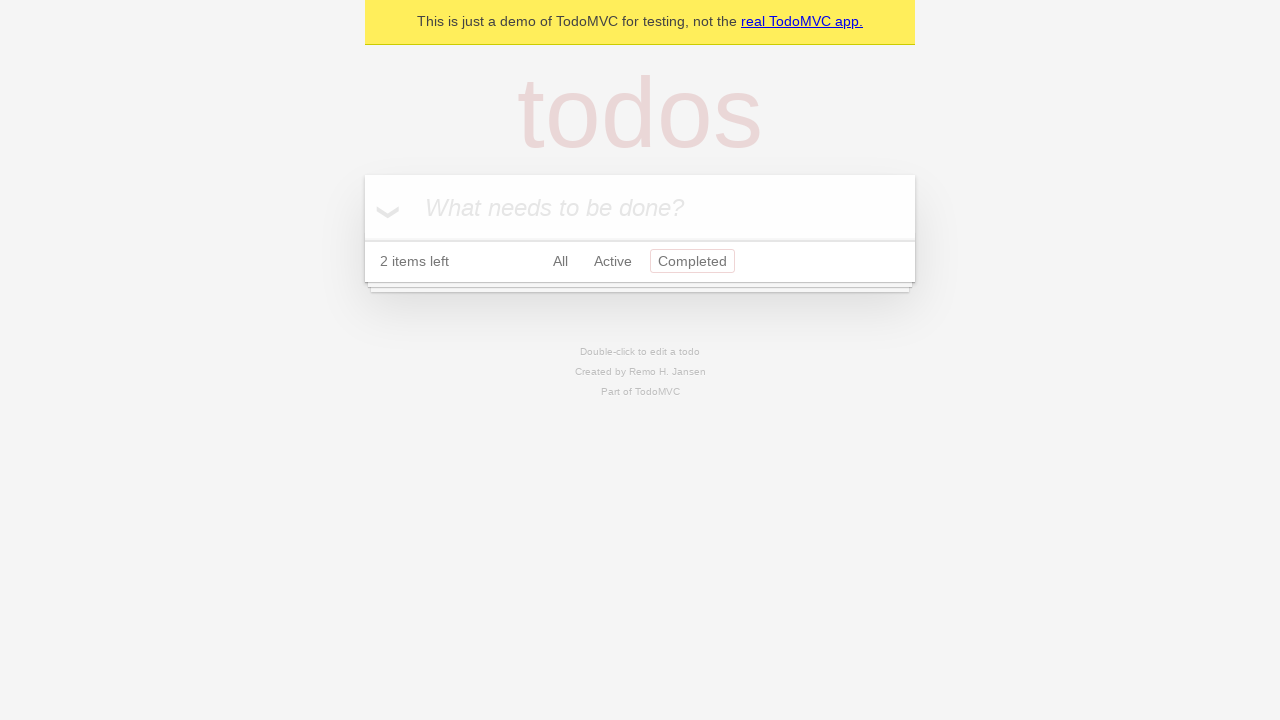

Clicked on Completed filter link at (692, 261) on internal:role=link[name="Completed"i]
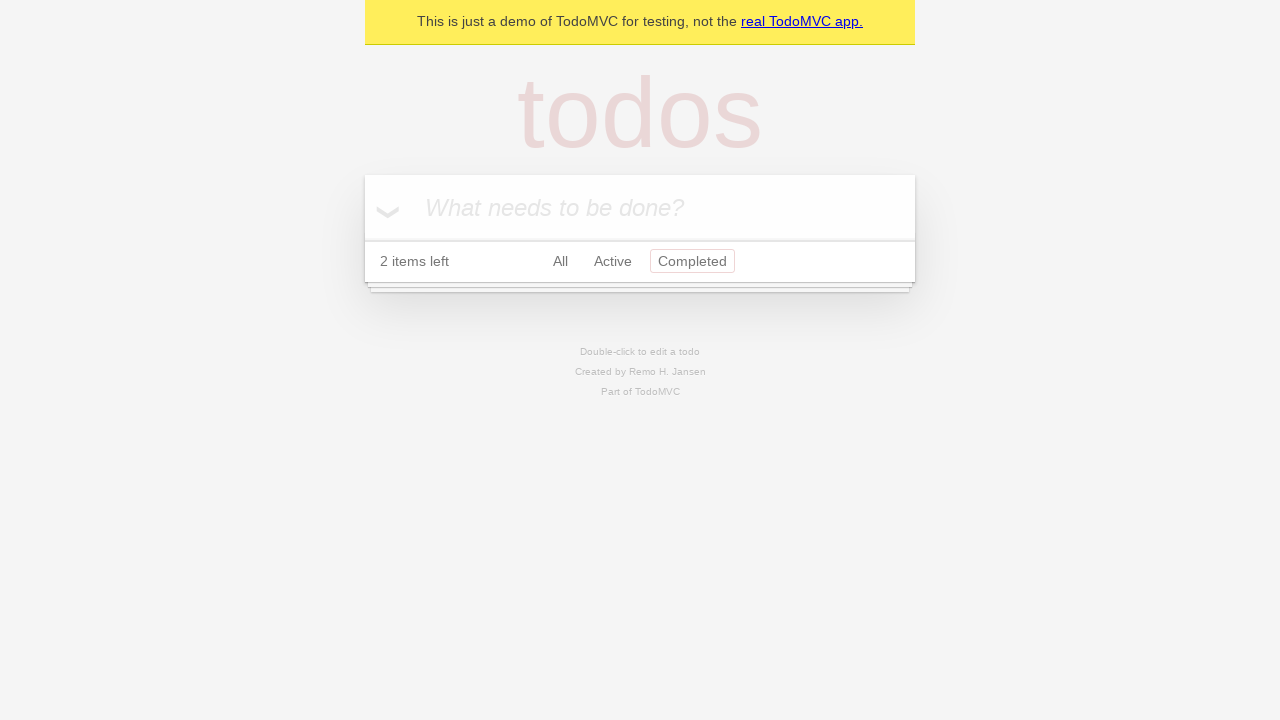

Clicked on todo input field at (640, 207) on internal:attr=[placeholder="What needs to be done?"i]
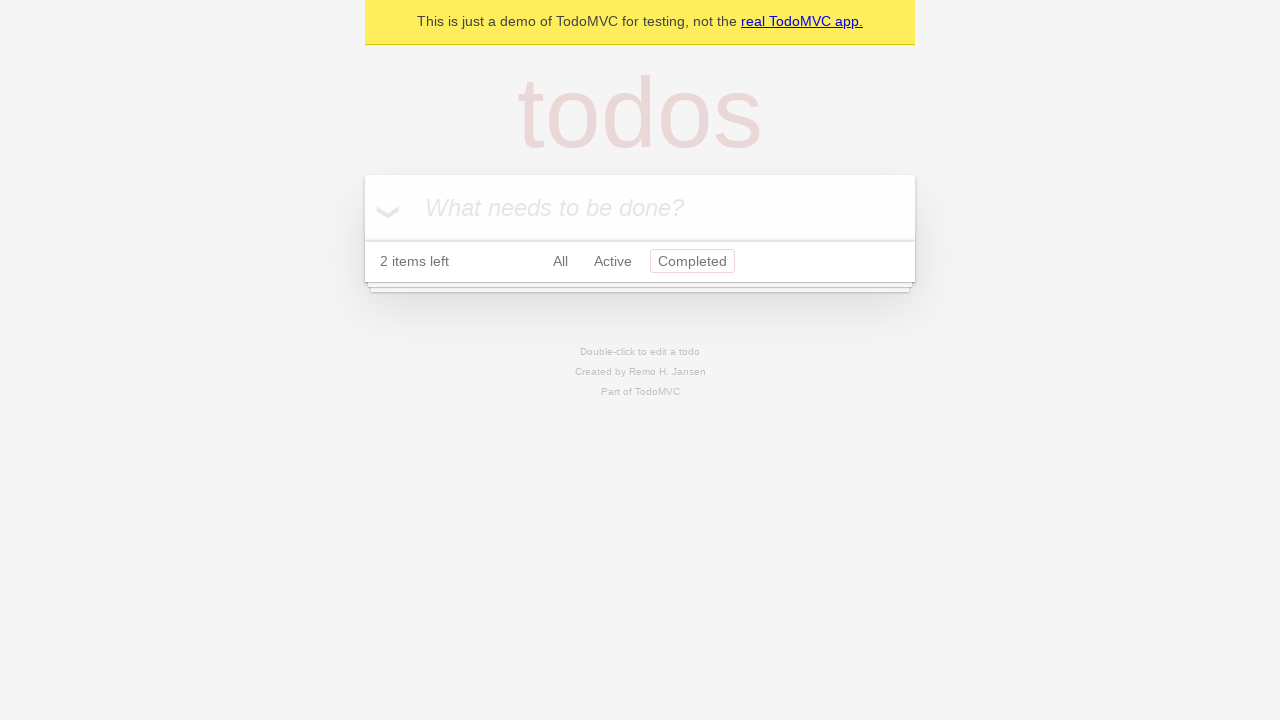

Filled todo item 'bgdfgdfgsgdfg' on internal:attr=[placeholder="What needs to be done?"i]
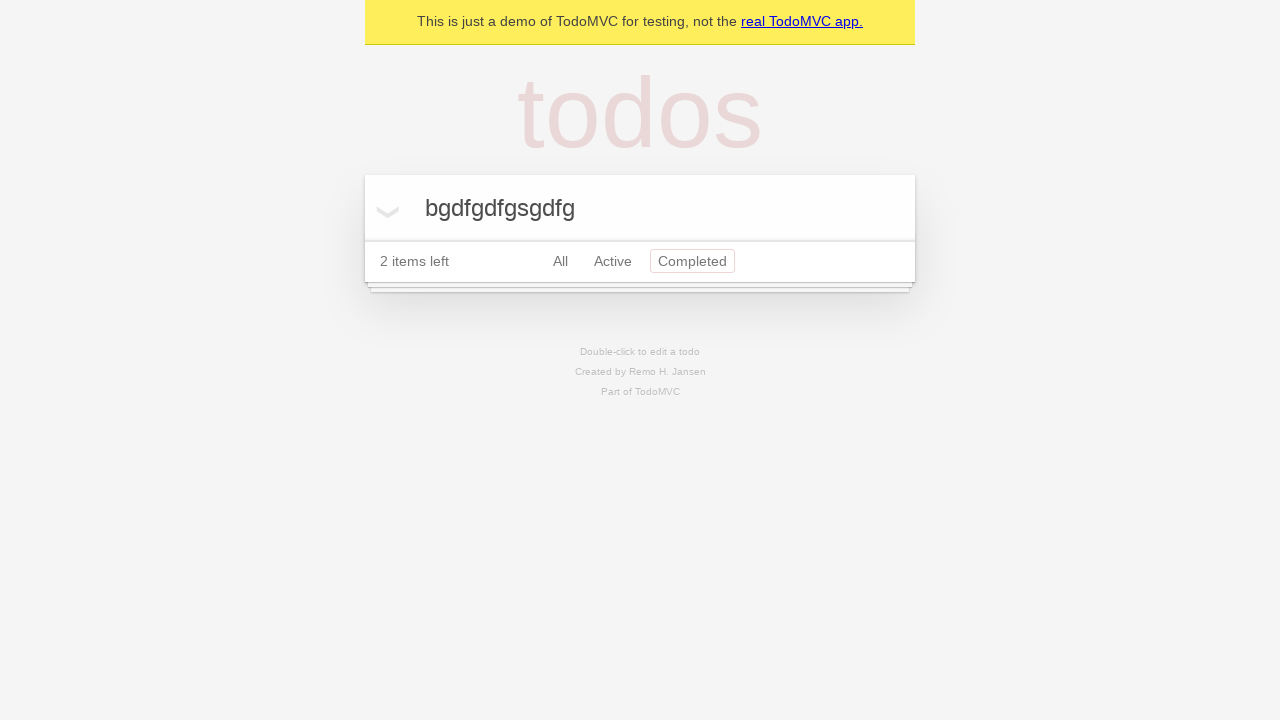

Pressed Enter to add todo item on internal:attr=[placeholder="What needs to be done?"i]
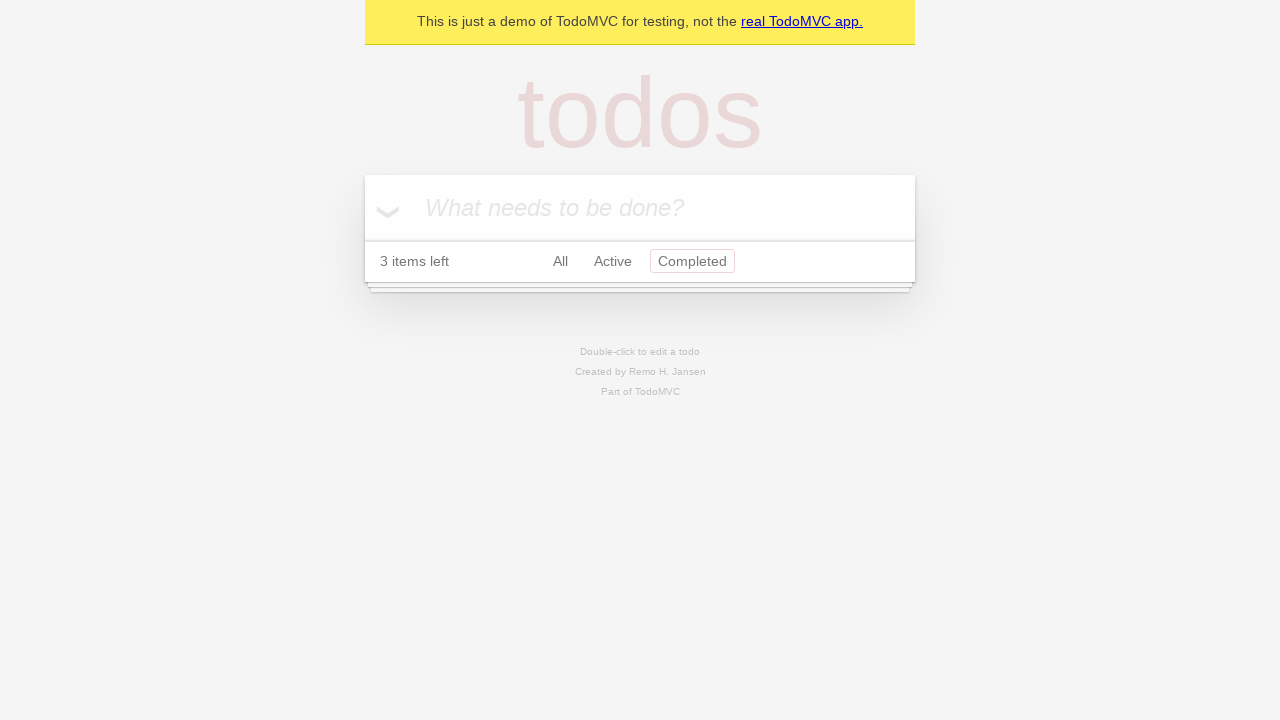

Pressed ArrowUp key on todo input on internal:attr=[placeholder="What needs to be done?"i]
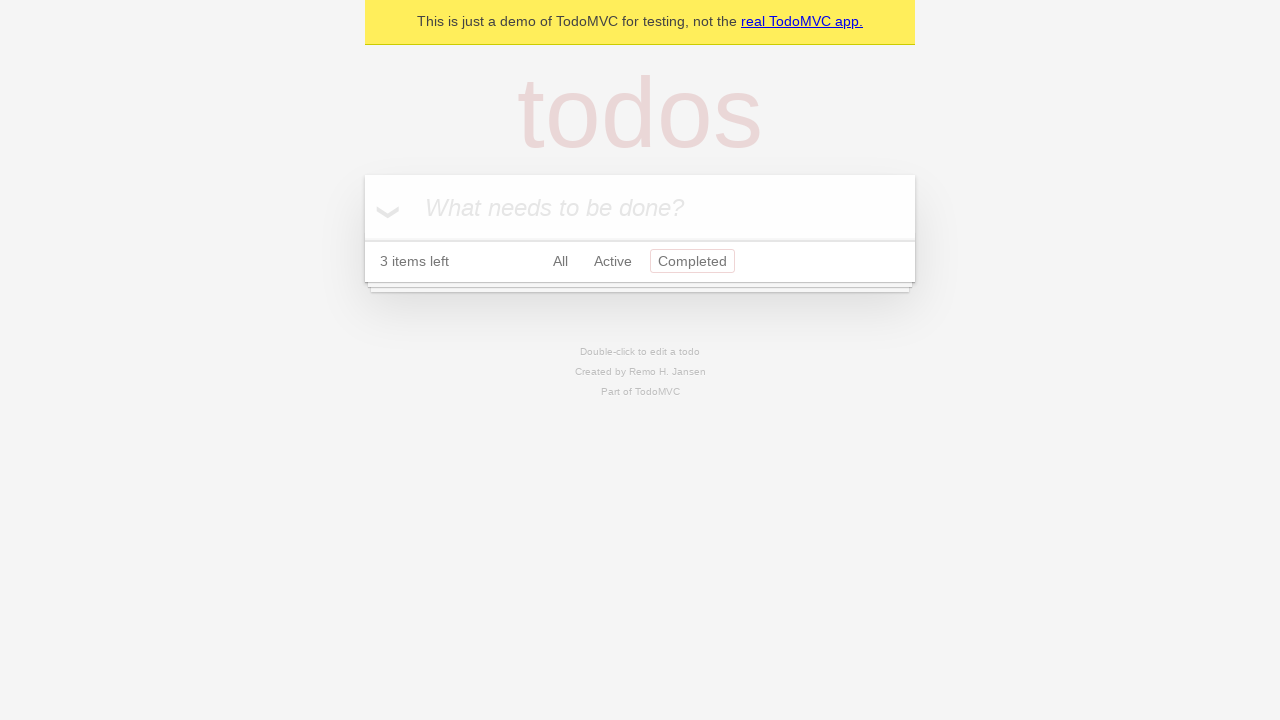

Pressed ArrowDown key on todo input on internal:attr=[placeholder="What needs to be done?"i]
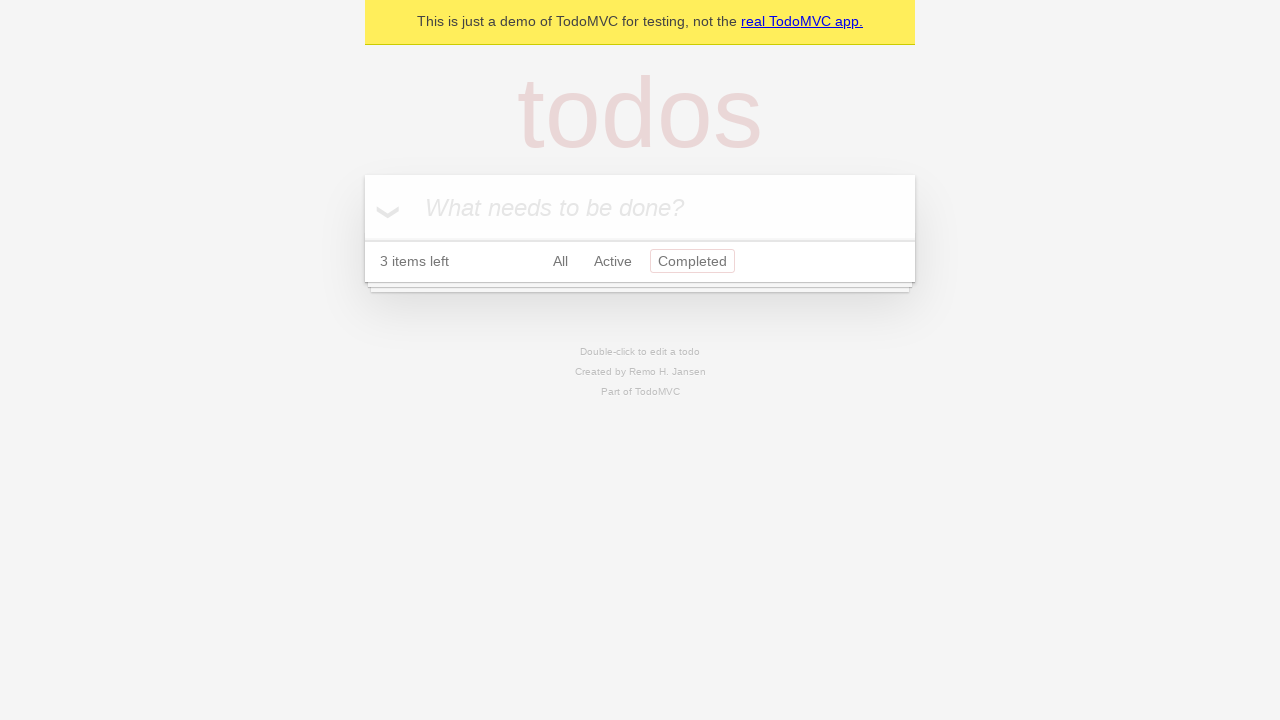

Pressed ArrowRight key on todo input on internal:attr=[placeholder="What needs to be done?"i]
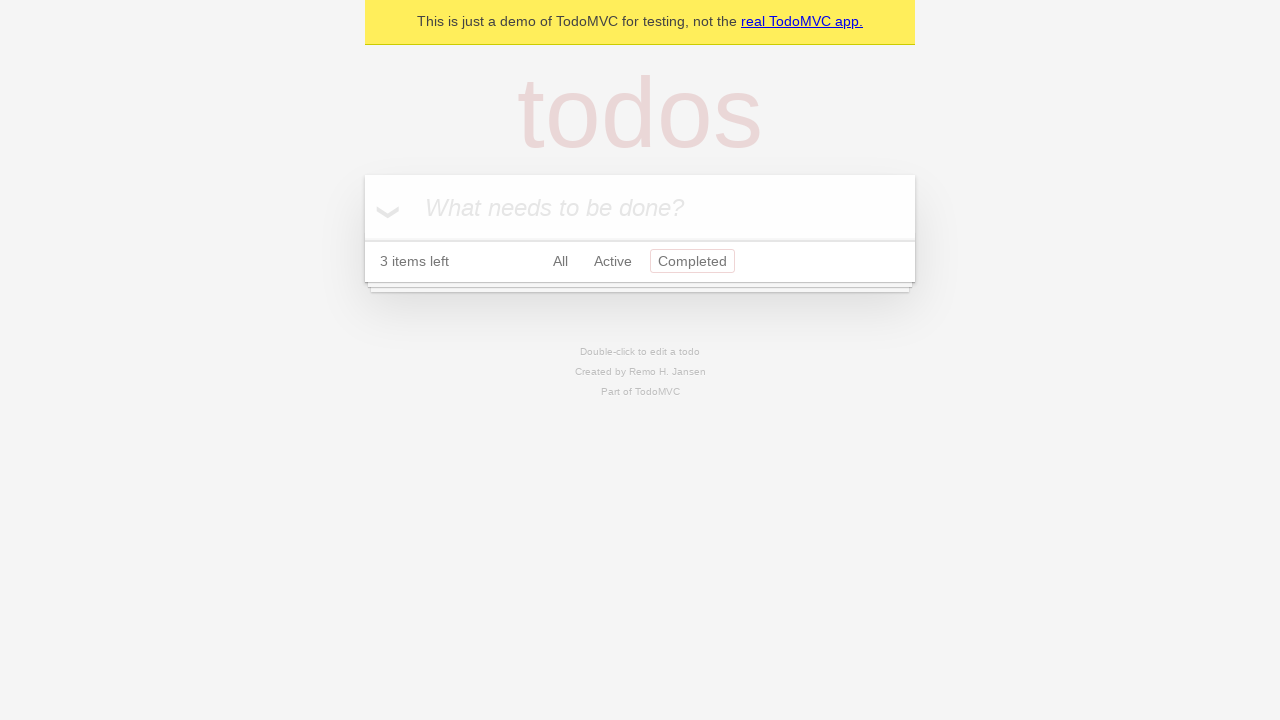

Pressed ArrowLeft key on todo input on internal:attr=[placeholder="What needs to be done?"i]
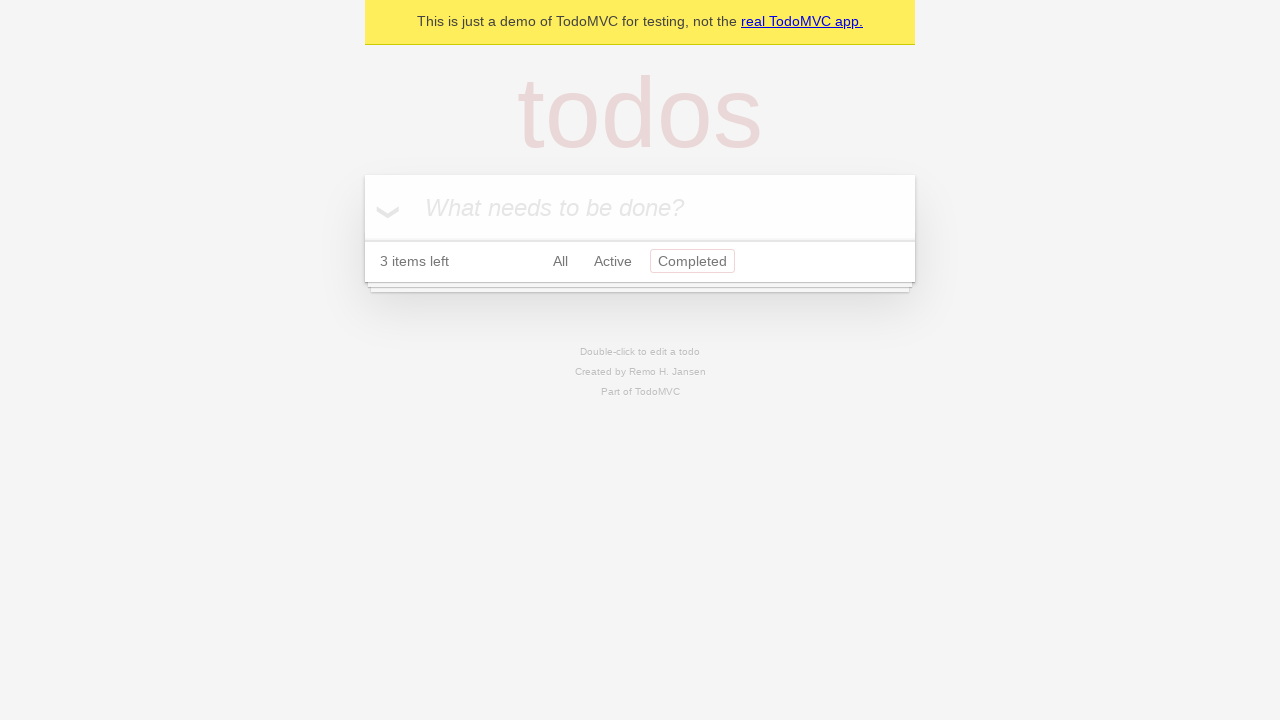

Clicked on todo input field at (640, 207) on internal:attr=[placeholder="What needs to be done?"i]
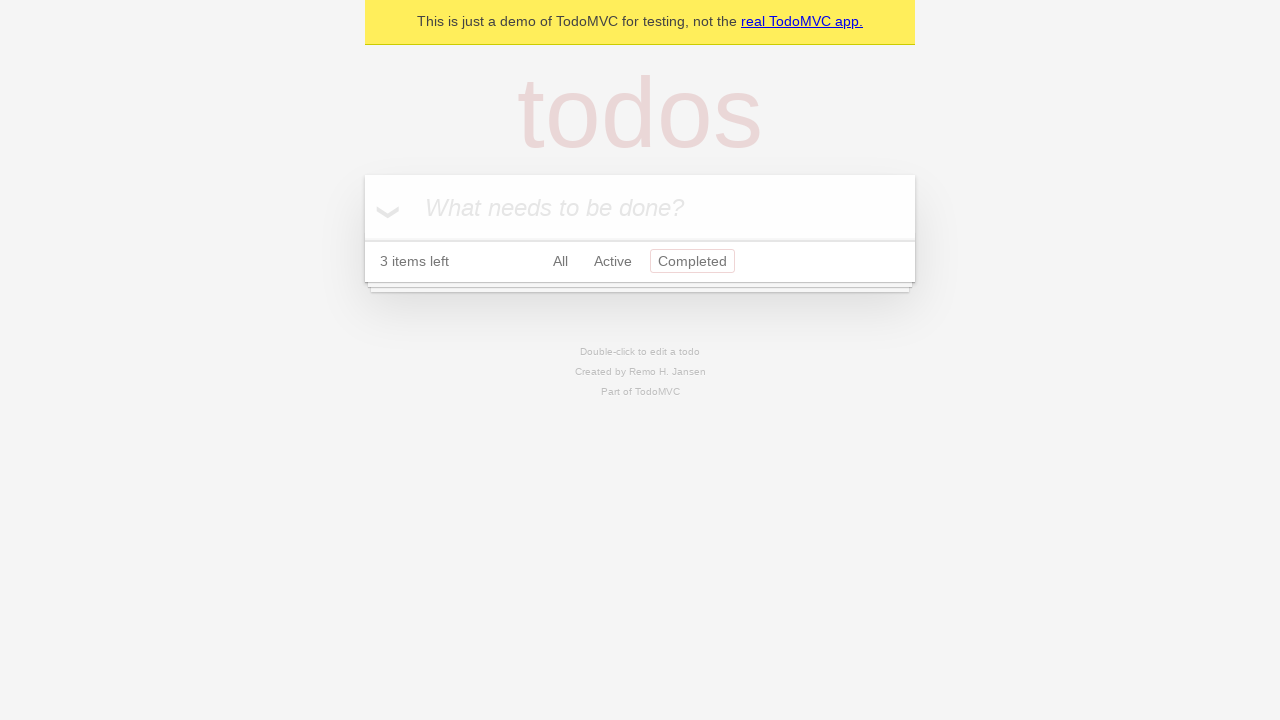

Pressed Control+Enter on todo input on internal:attr=[placeholder="What needs to be done?"i]
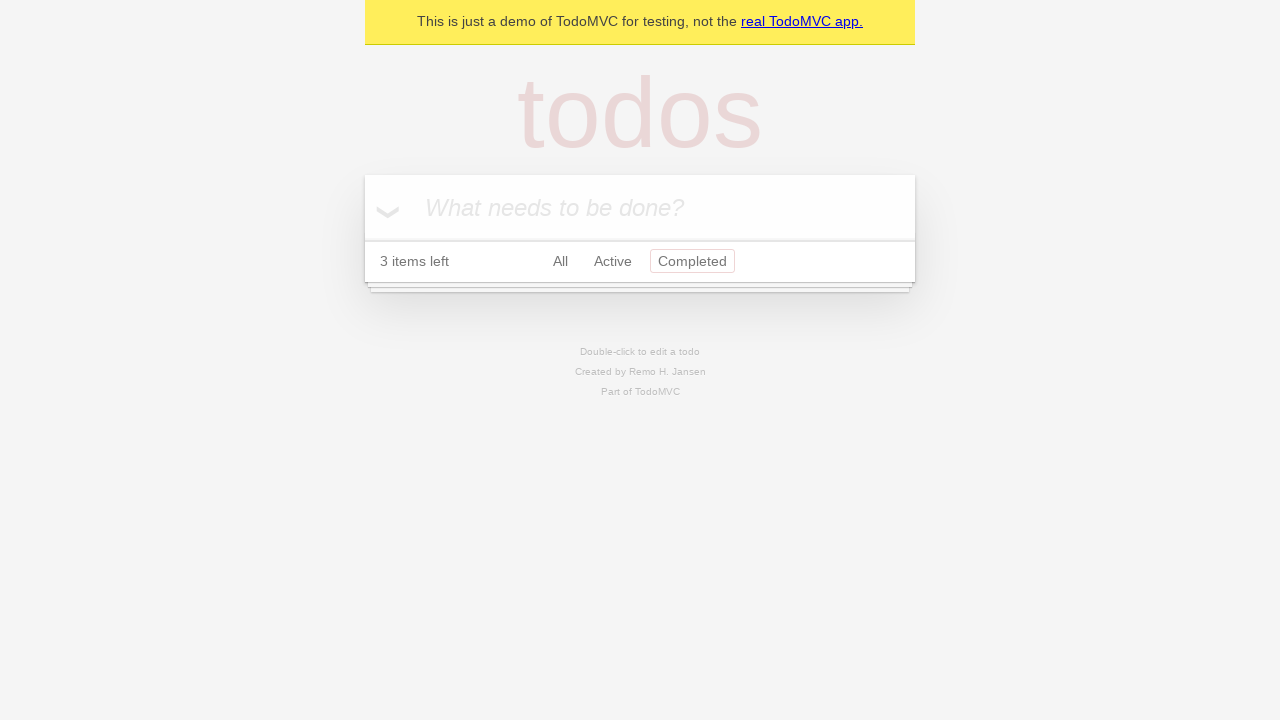

Clicked on filter area text 'All Active Completed' at (640, 262) on internal:text="All Active Completed"i
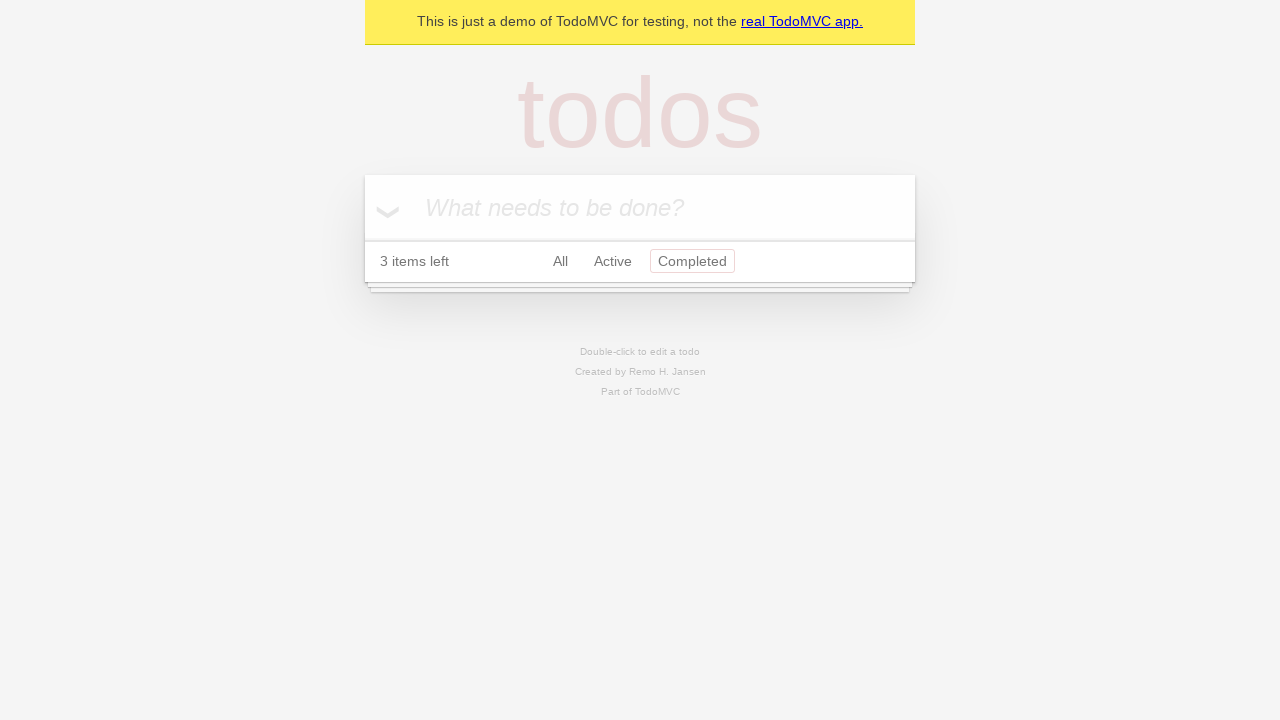

Clicked on HTML element at (640, 204) on html
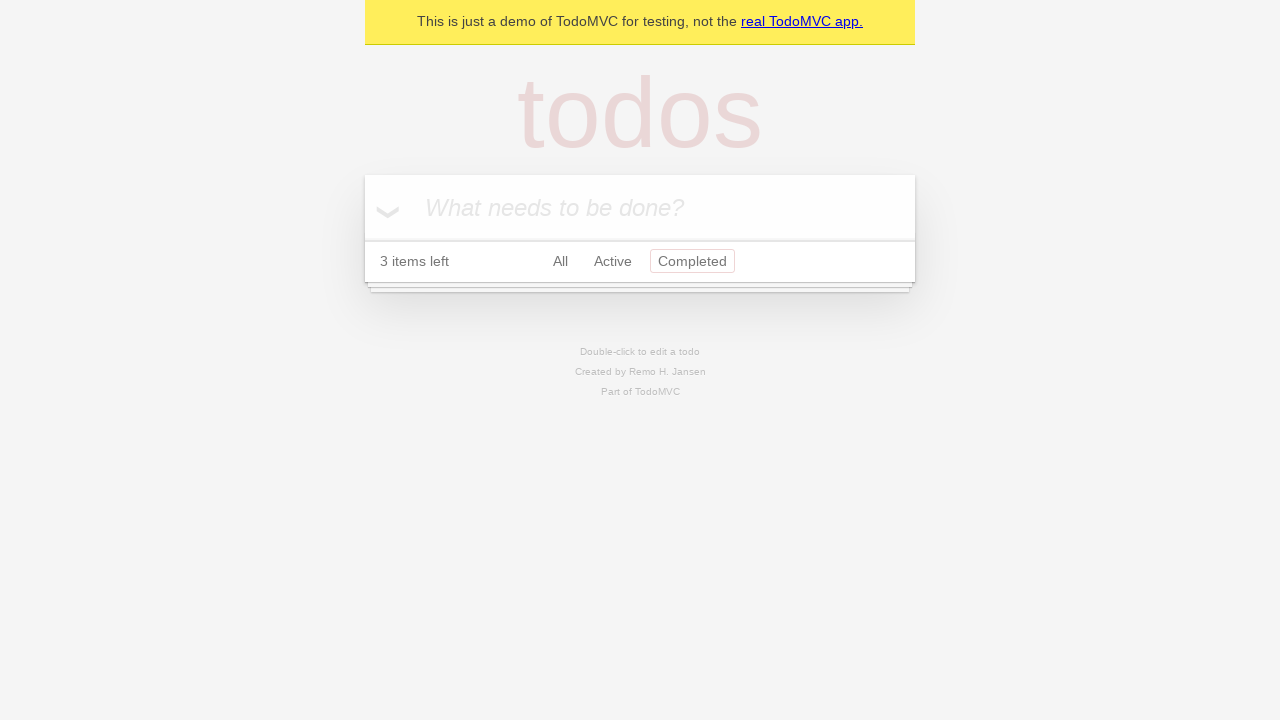

Clicked on HTML element at (640, 204) on html
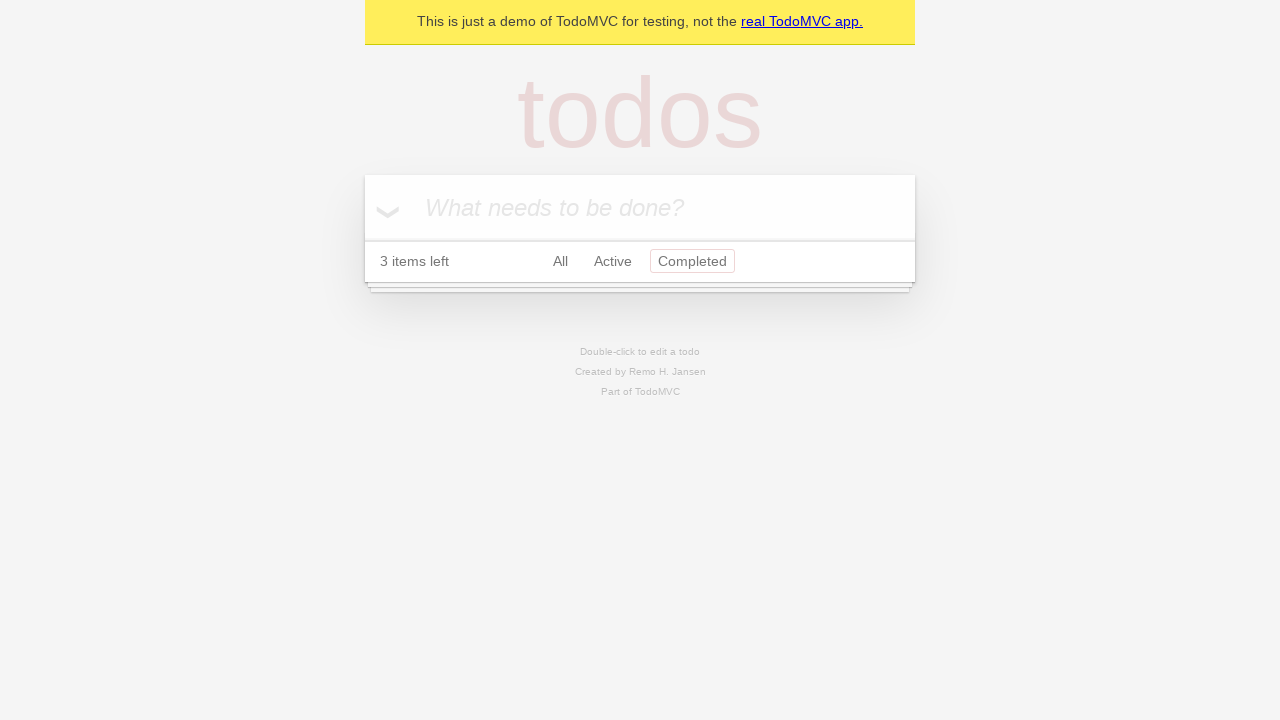

Clicked on filter area text 'All Active Completed' at (640, 262) on internal:text="All Active Completed"i
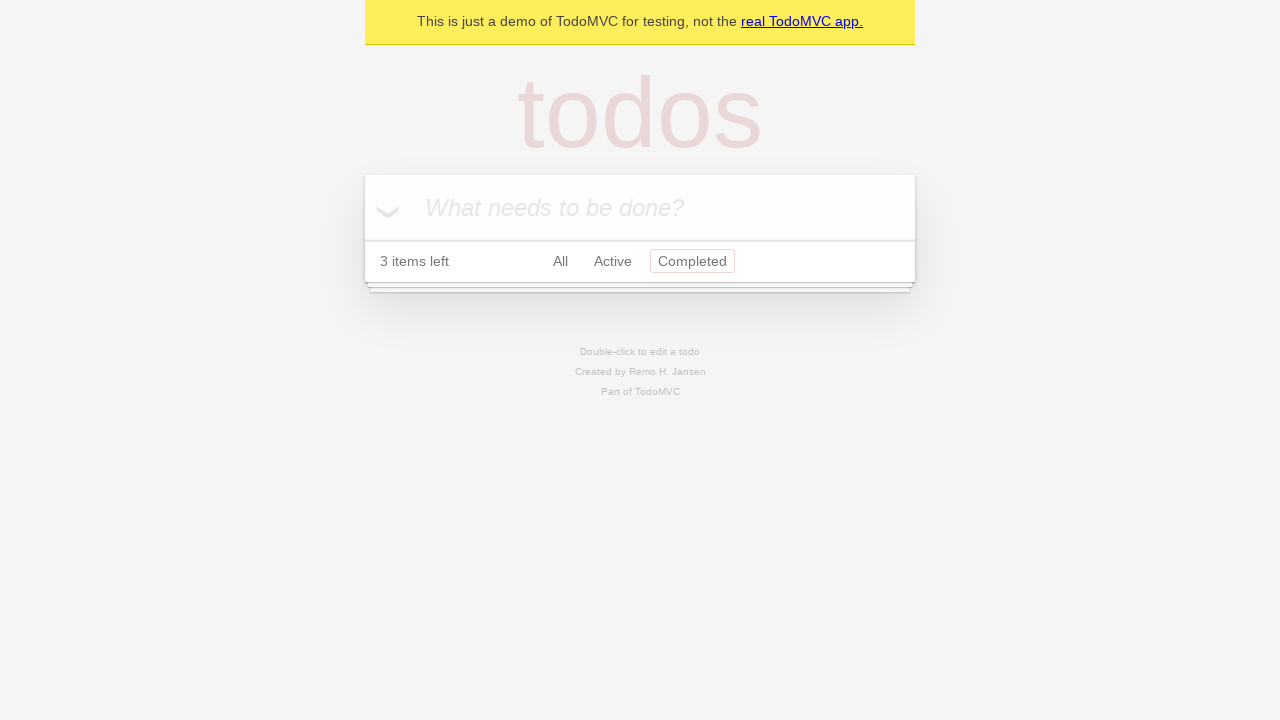

Clicked on Active filter link at (613, 261) on internal:role=link[name="Active"i]
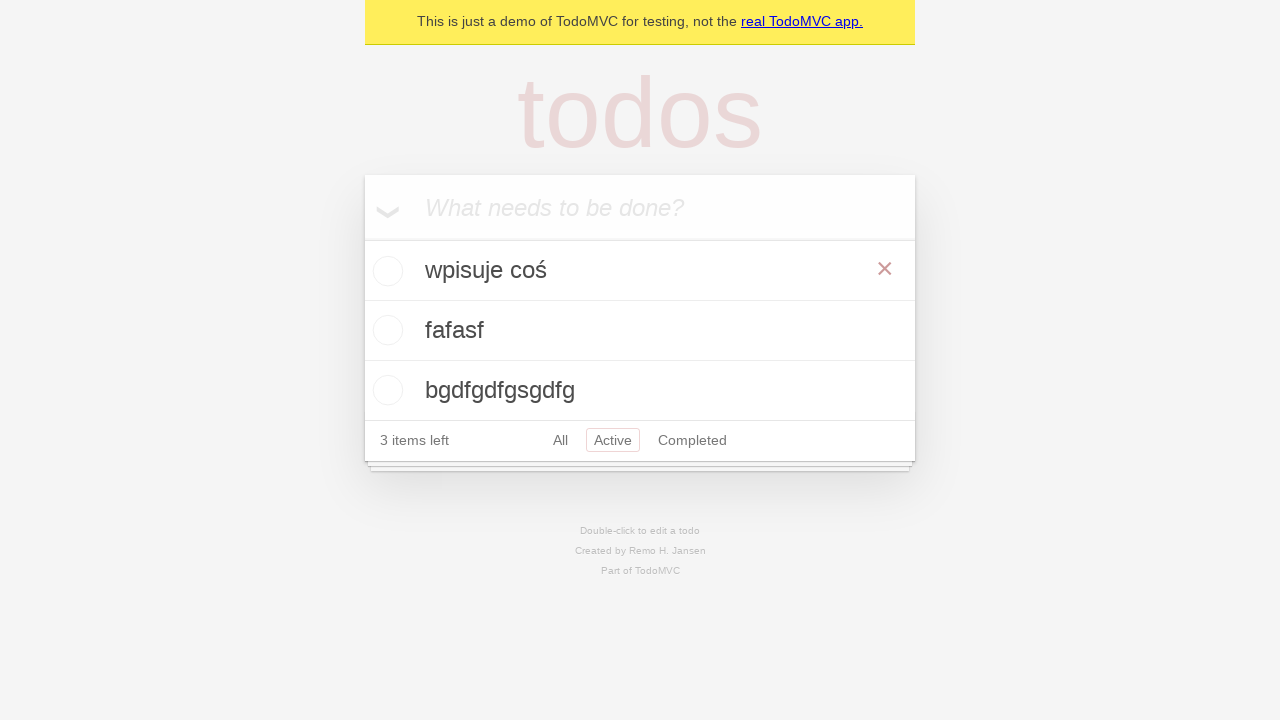

Clicked on todo input field at (640, 207) on internal:attr=[placeholder="What needs to be done?"i]
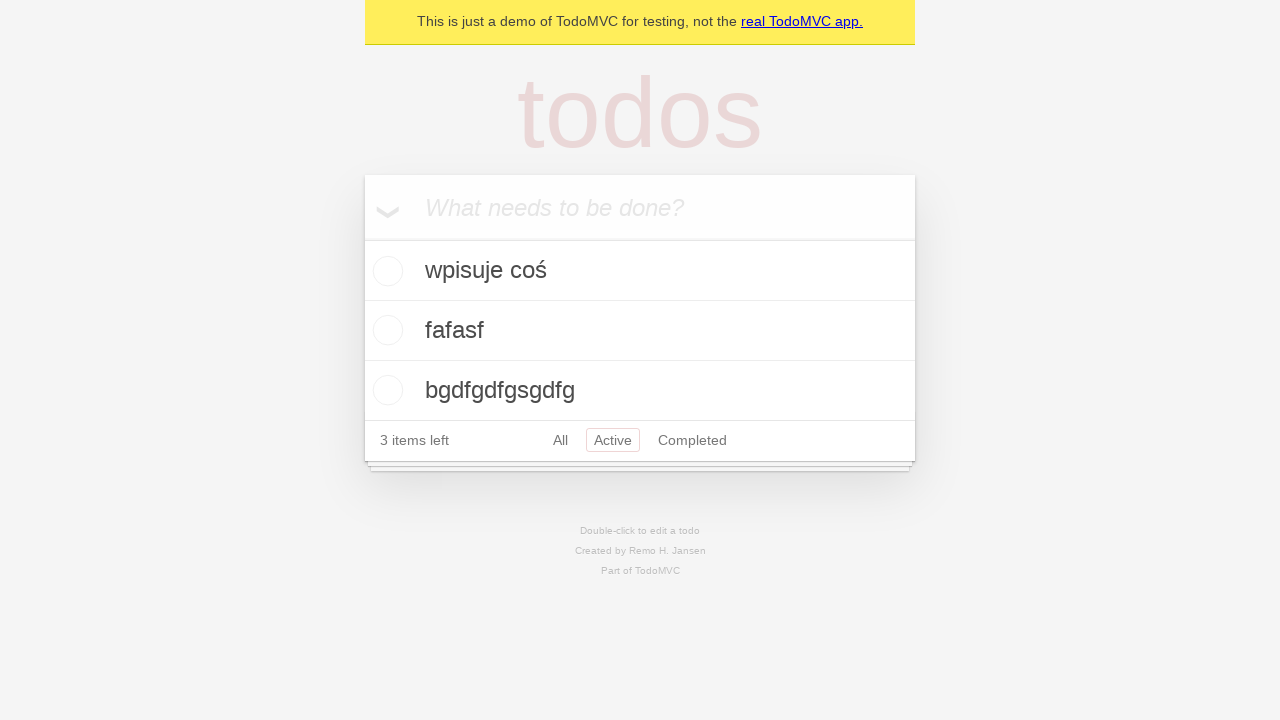

Filled todo item 'grtgr' on internal:attr=[placeholder="What needs to be done?"i]
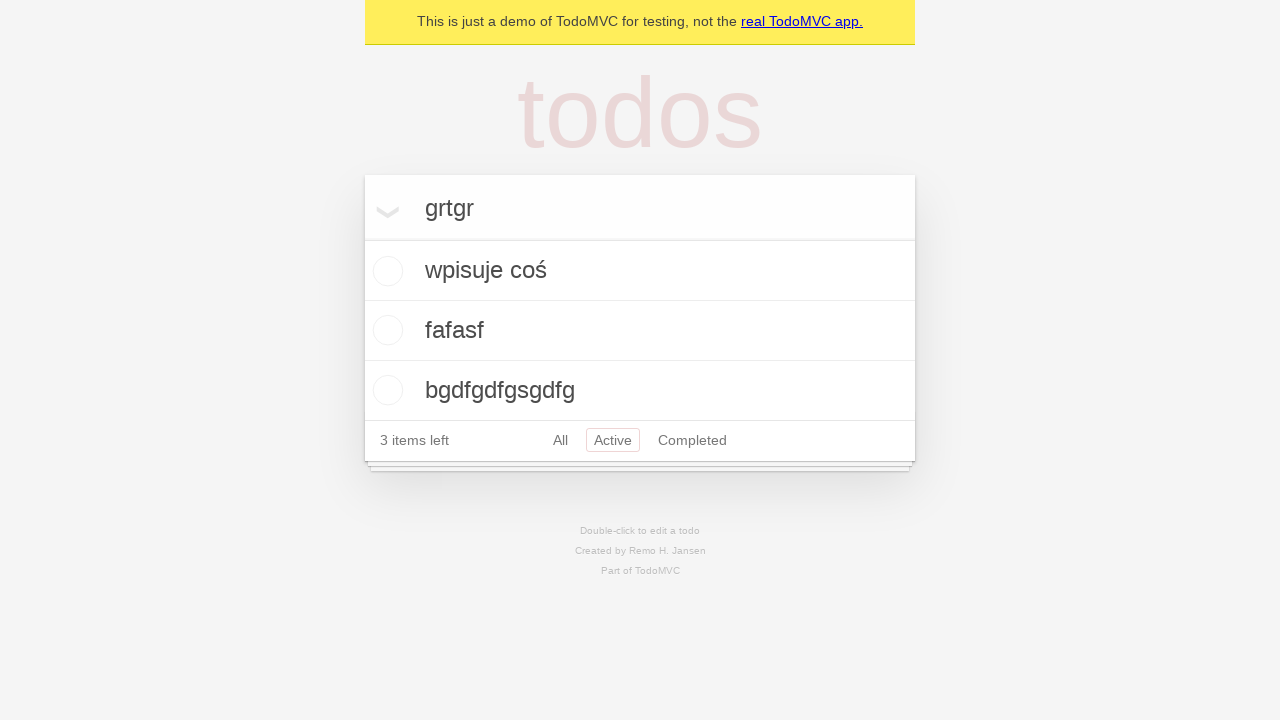

Pressed Enter to add todo item 'grtgr' on internal:attr=[placeholder="What needs to be done?"i]
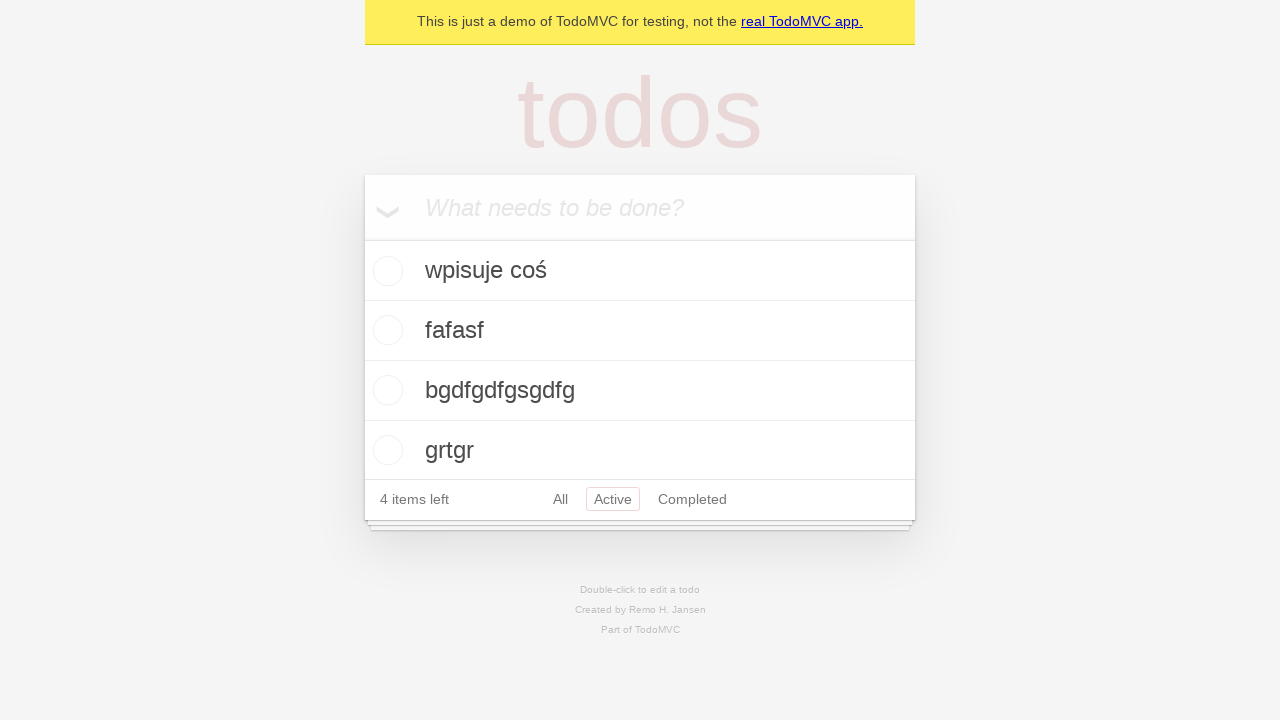

Filled todo item 'khj' on internal:attr=[placeholder="What needs to be done?"i]
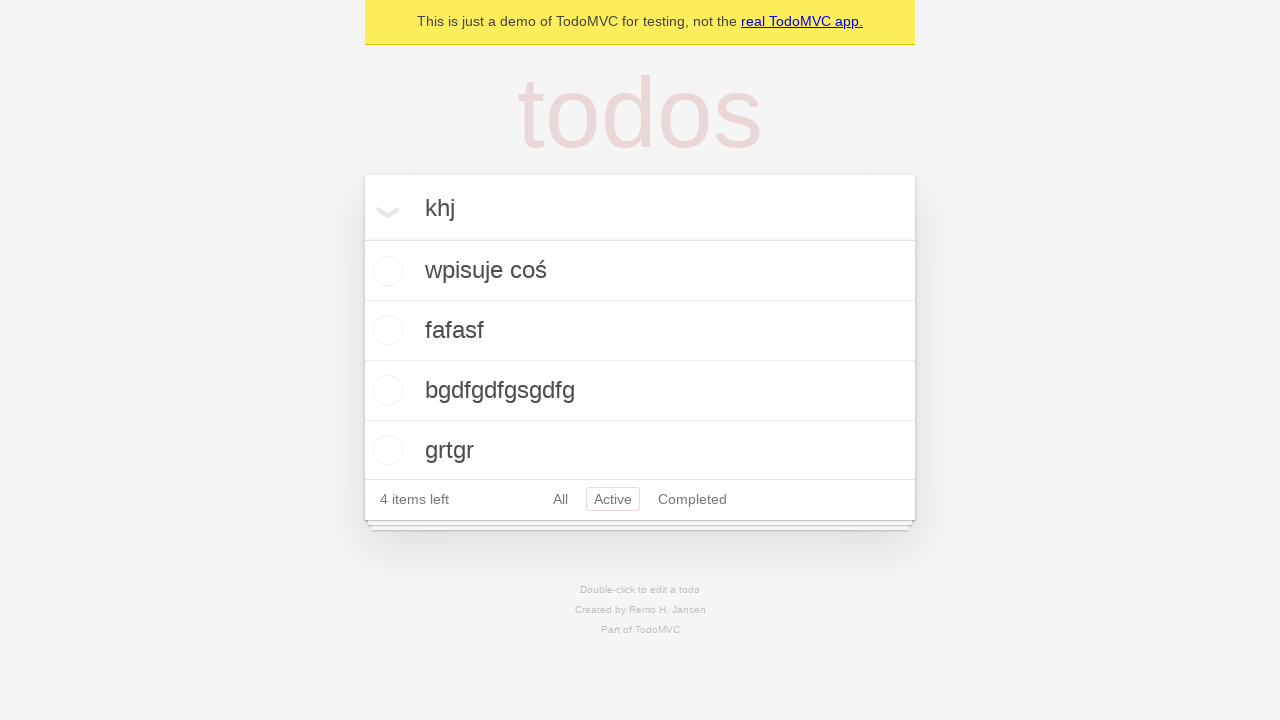

Pressed Enter to add todo item 'khj' on internal:attr=[placeholder="What needs to be done?"i]
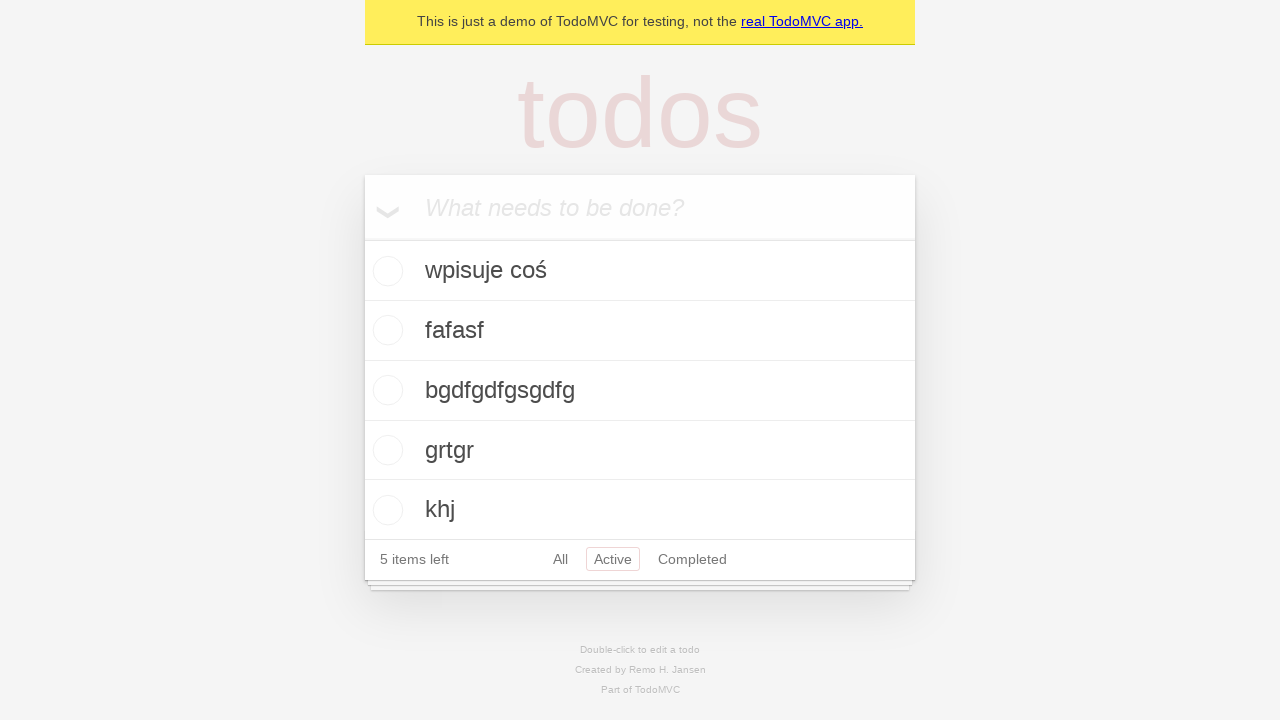

Filled todo item 'hjhg' on internal:attr=[placeholder="What needs to be done?"i]
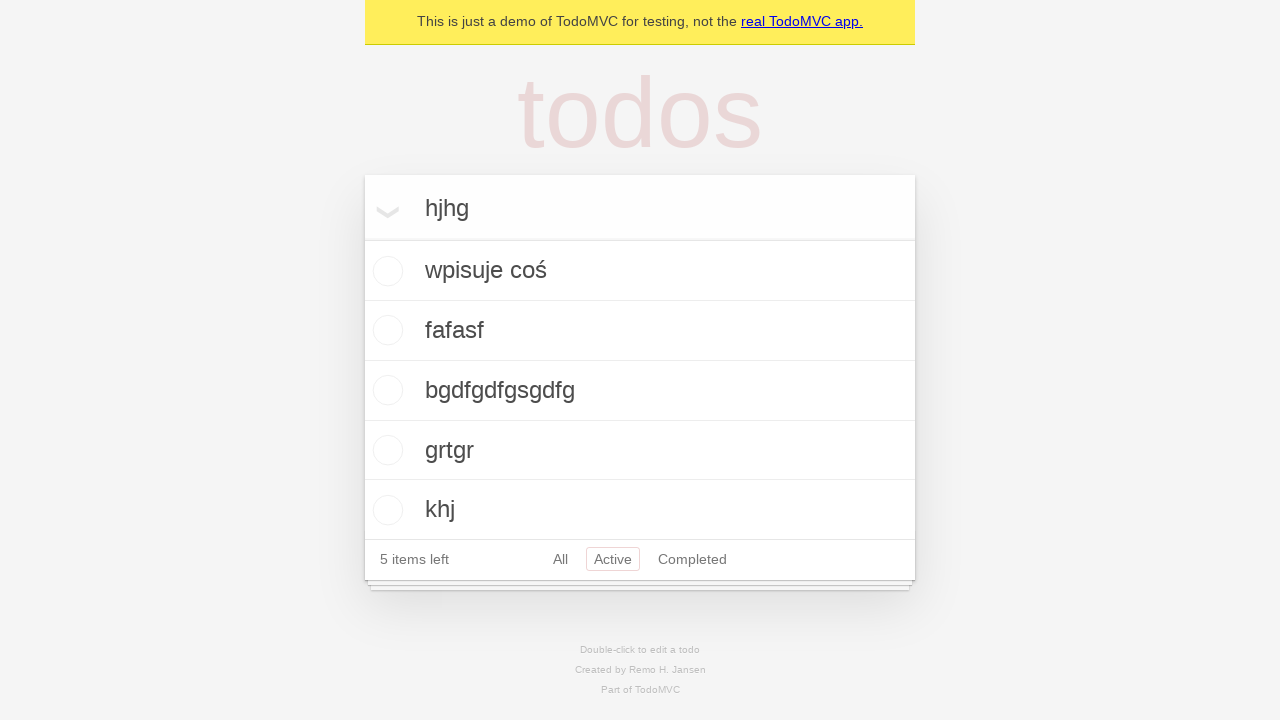

Pressed Enter to add todo item 'hjhg' on internal:attr=[placeholder="What needs to be done?"i]
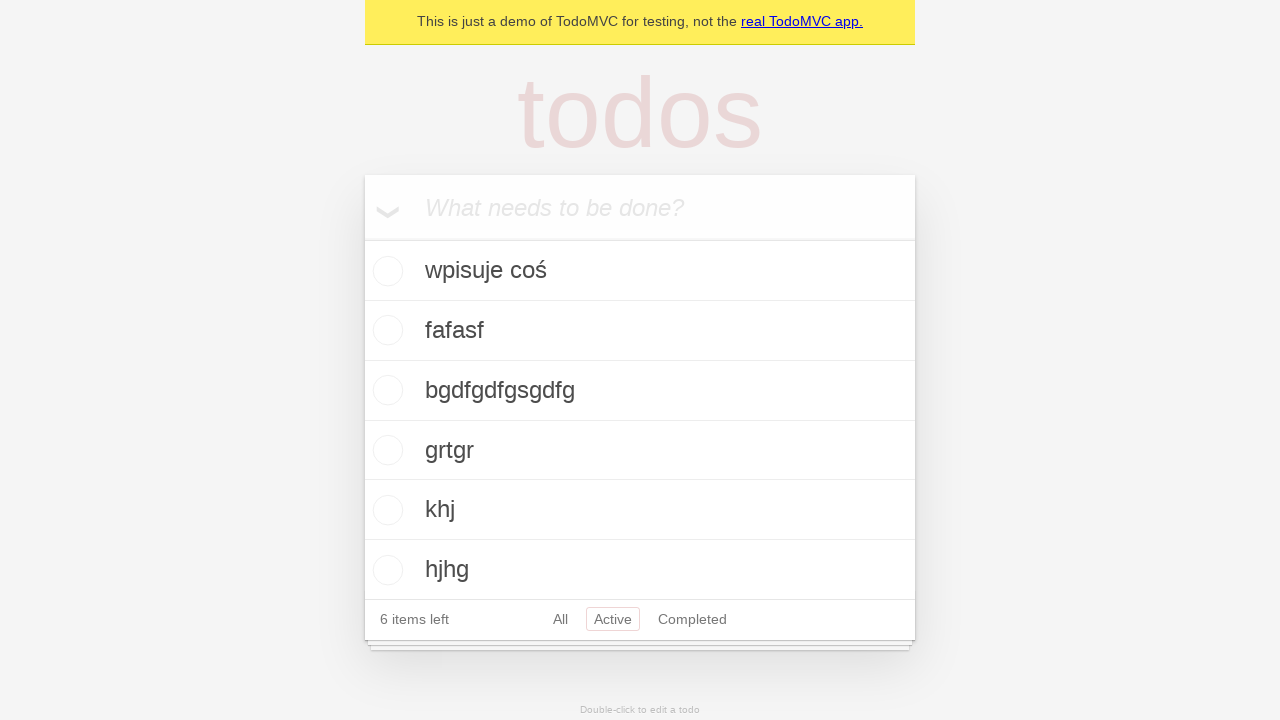

Clicked on todo input field at (640, 207) on internal:attr=[placeholder="What needs to be done?"i]
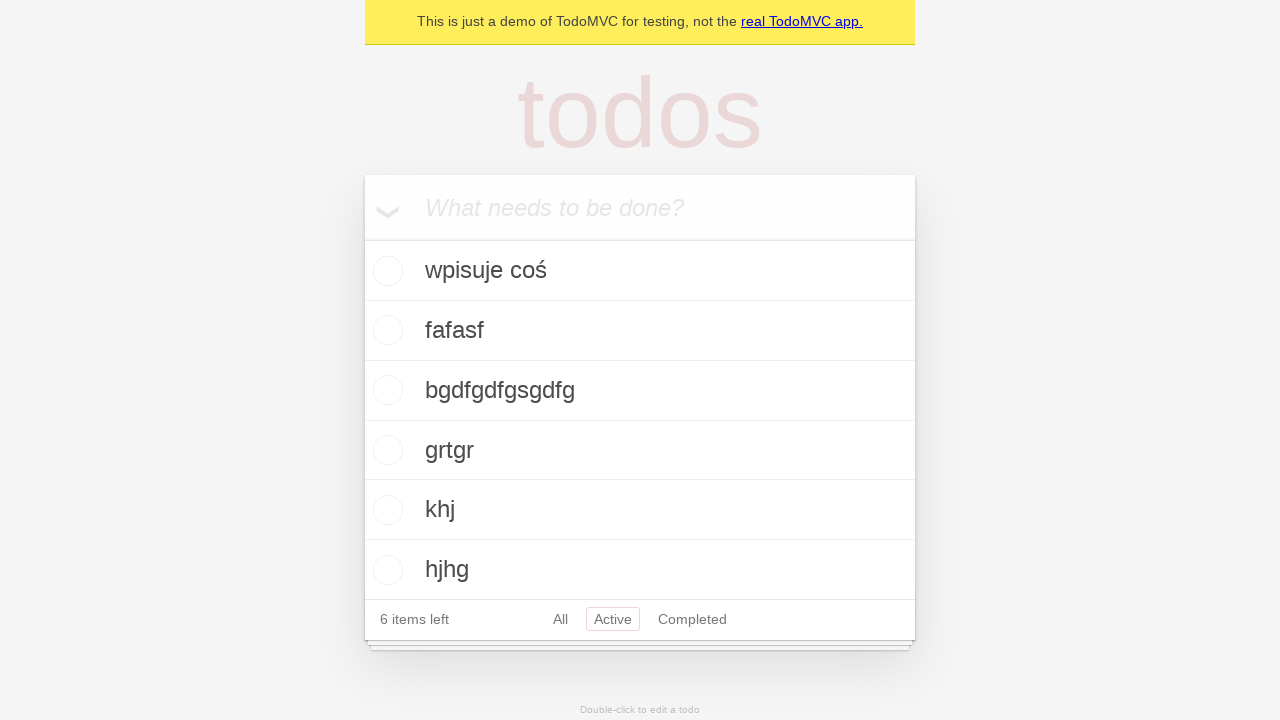

Filled todo item 'gdrgdr' on internal:attr=[placeholder="What needs to be done?"i]
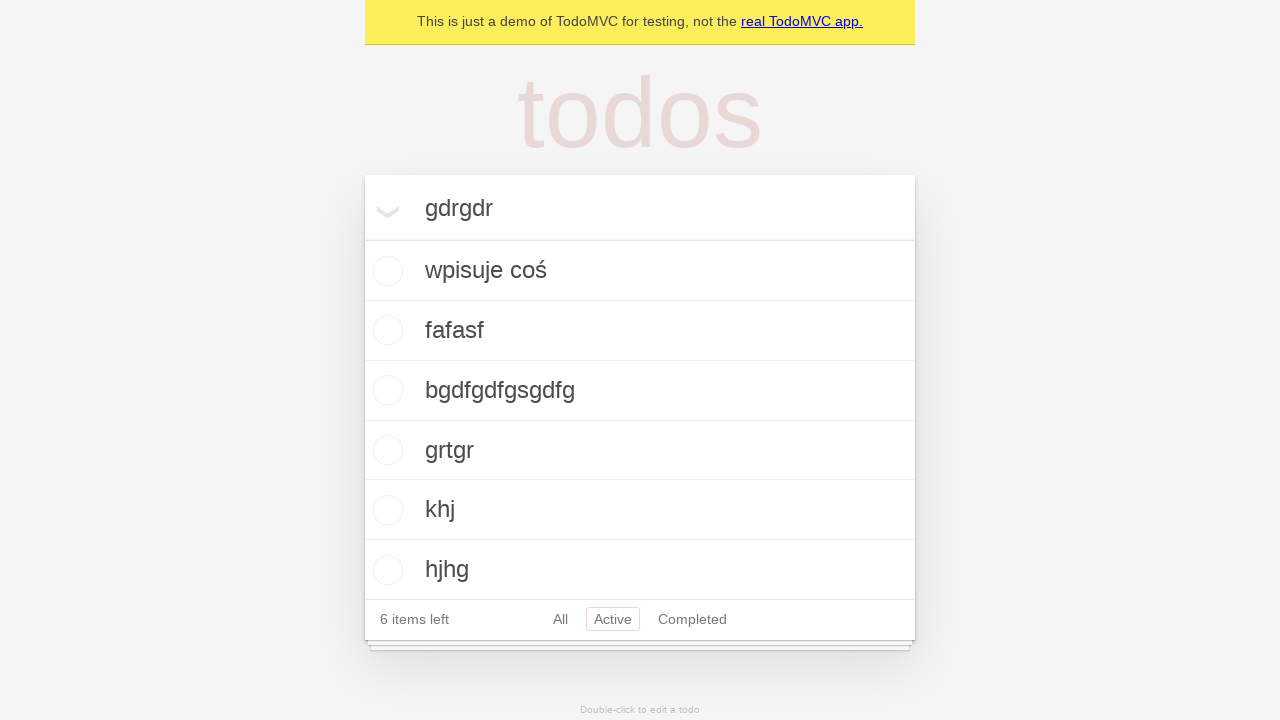

Pressed Enter to add todo item 'gdrgdr' on internal:attr=[placeholder="What needs to be done?"i]
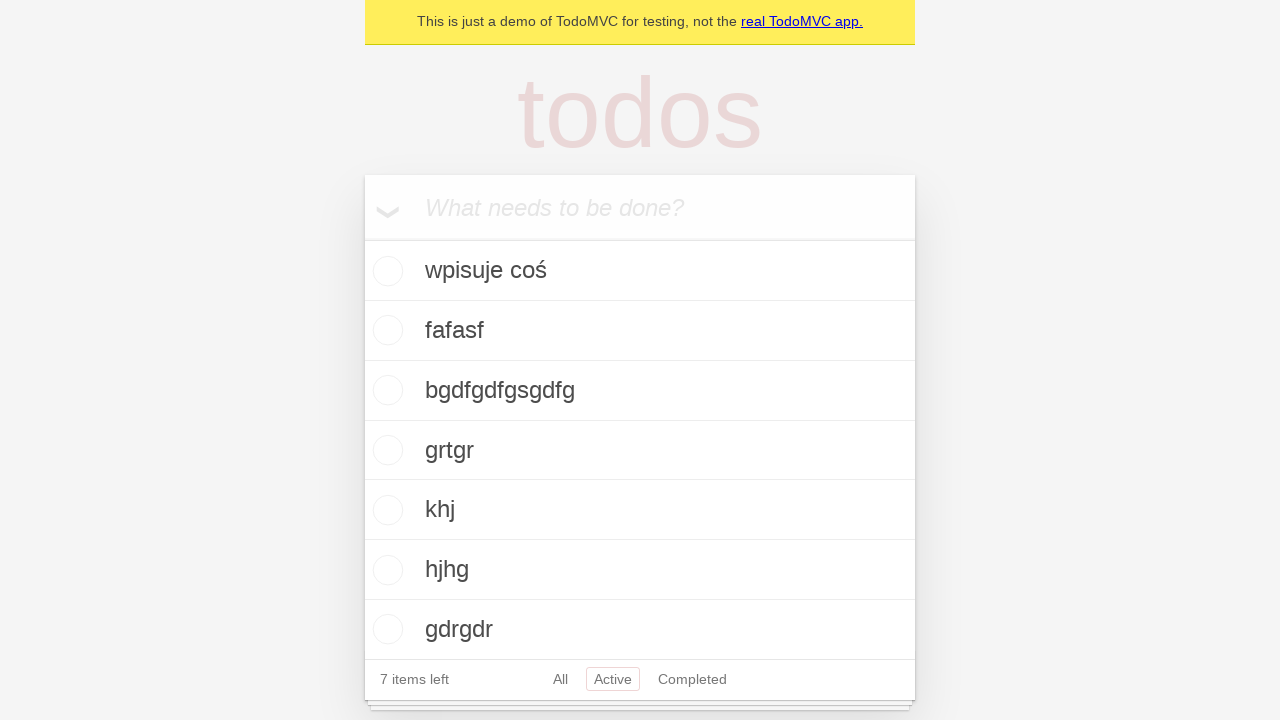

Pressed Enter on empty todo input on internal:attr=[placeholder="What needs to be done?"i]
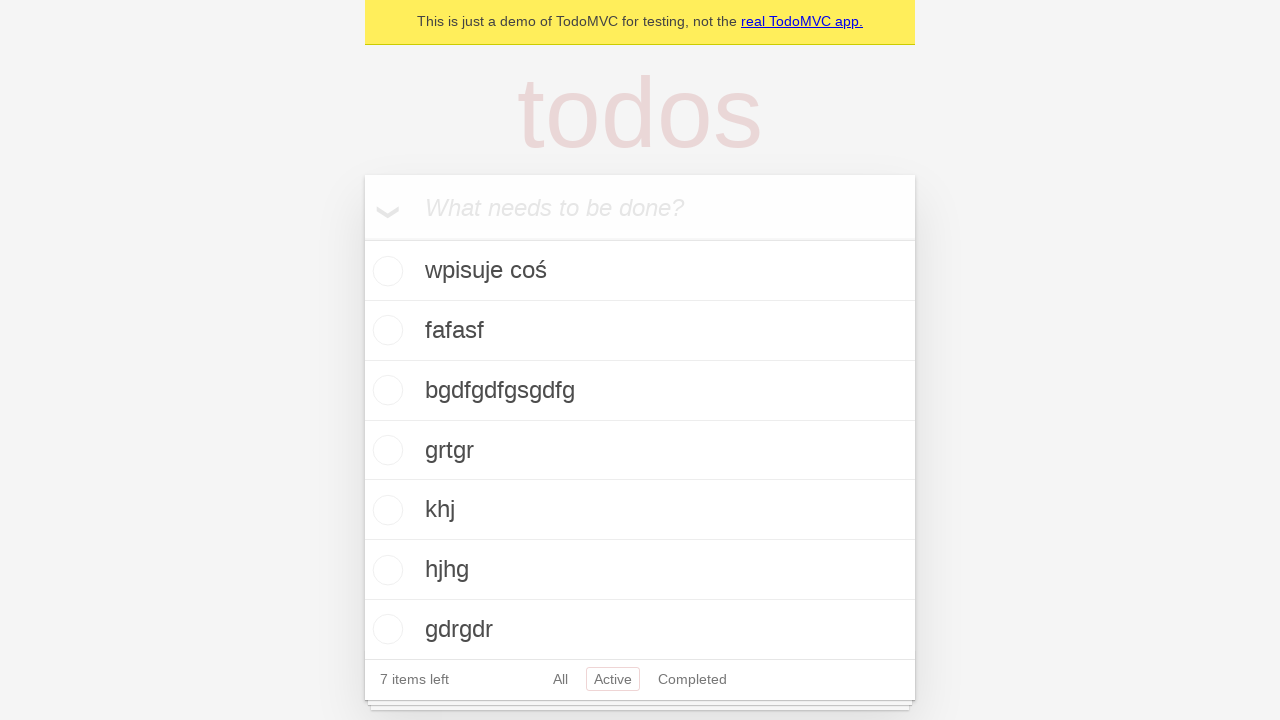

Pressed Enter on empty todo input on internal:attr=[placeholder="What needs to be done?"i]
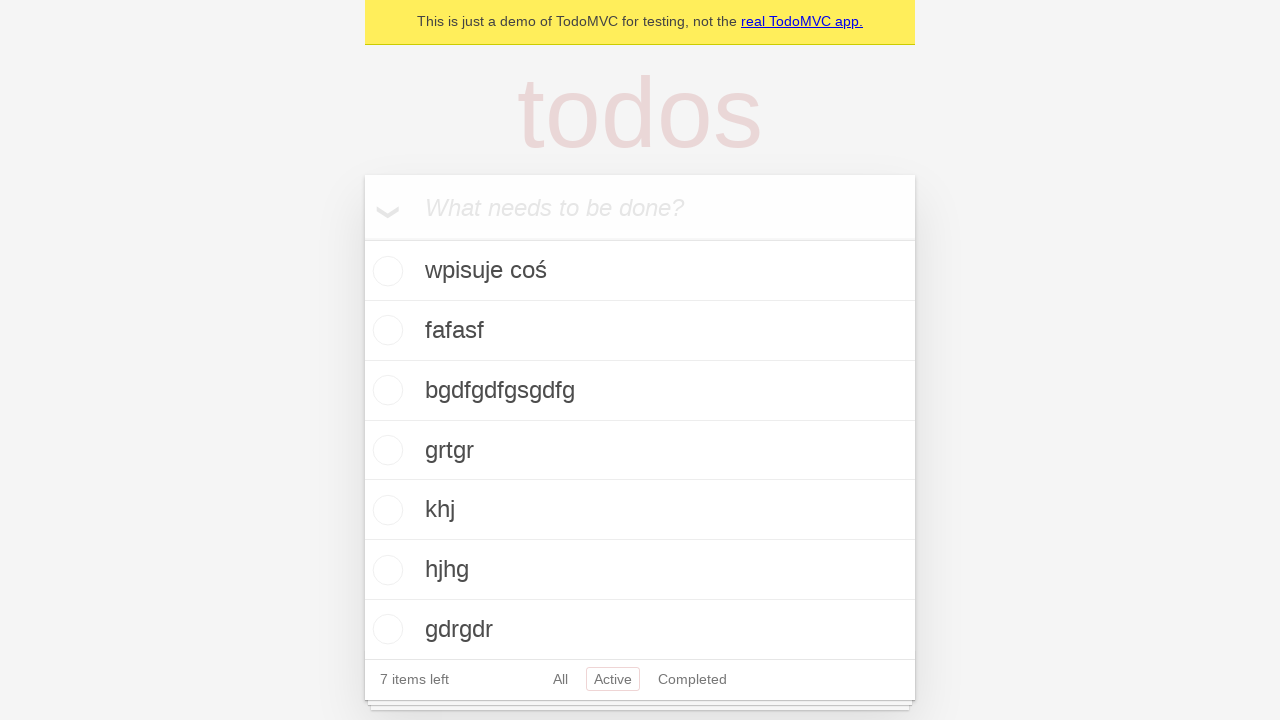

Filled todo item 'hfrth' on internal:attr=[placeholder="What needs to be done?"i]
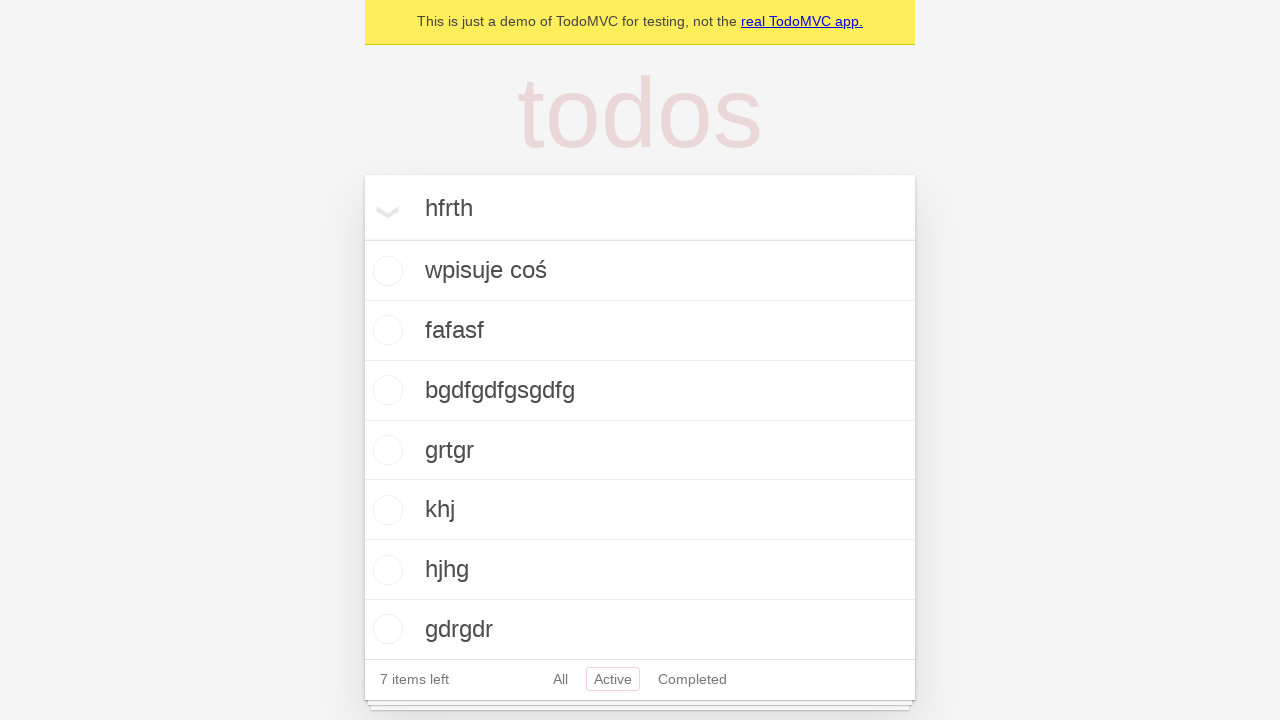

Pressed Enter to add todo item 'hfrth' on internal:attr=[placeholder="What needs to be done?"i]
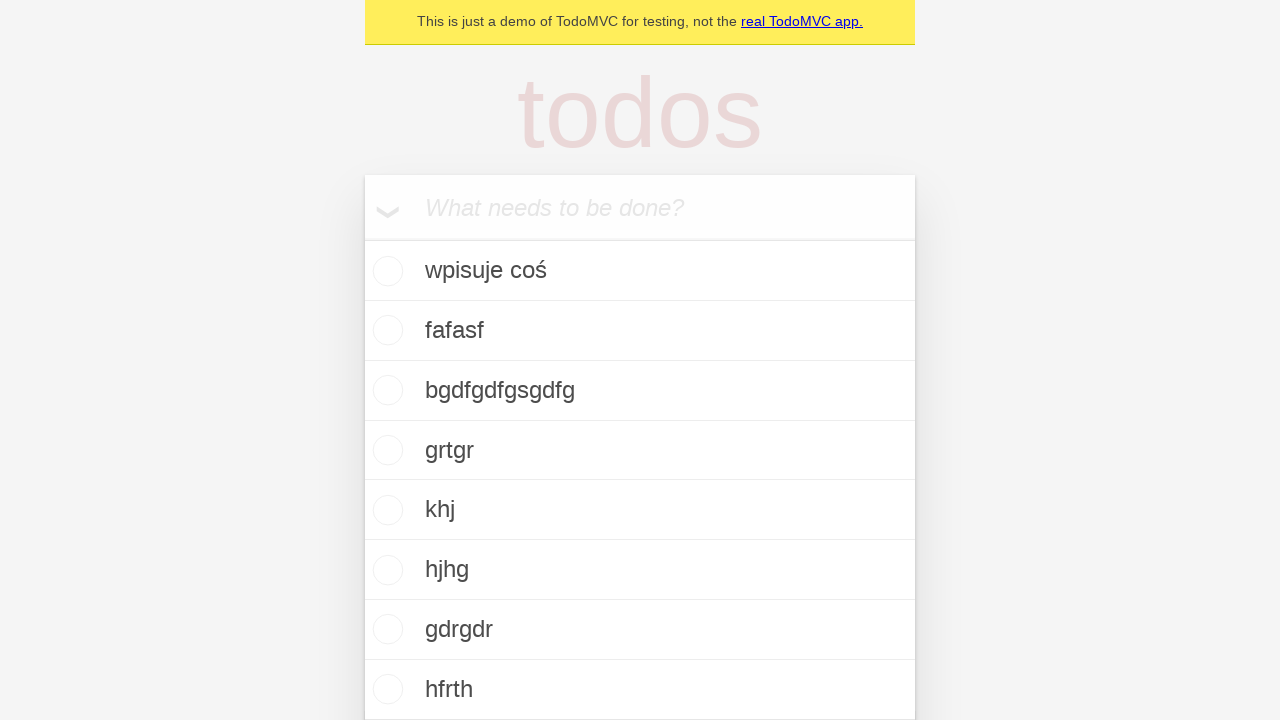

Pressed Enter on empty todo input on internal:attr=[placeholder="What needs to be done?"i]
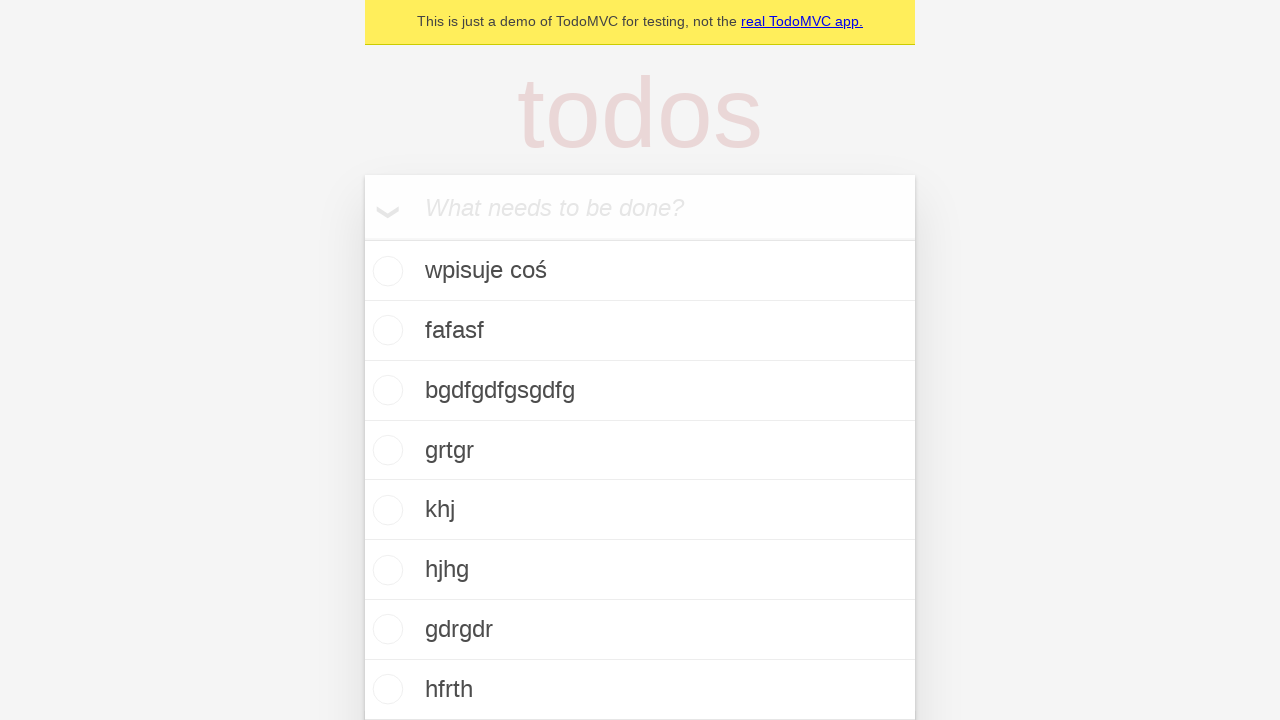

Clicked on All filter link at (560, 574) on internal:role=link[name="All"i]
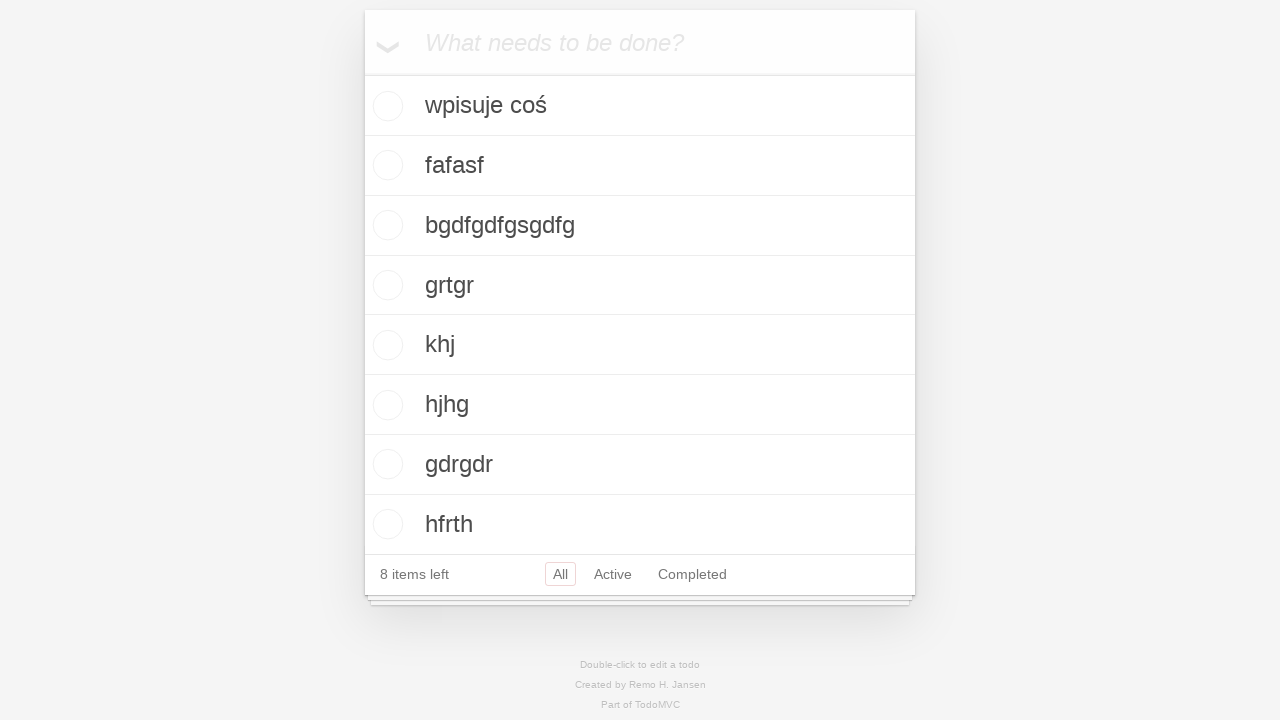

Checked todo 'khj' as completed at (385, 345) on li >> internal:has-text="khj"i >> internal:label="Toggle Todo"i
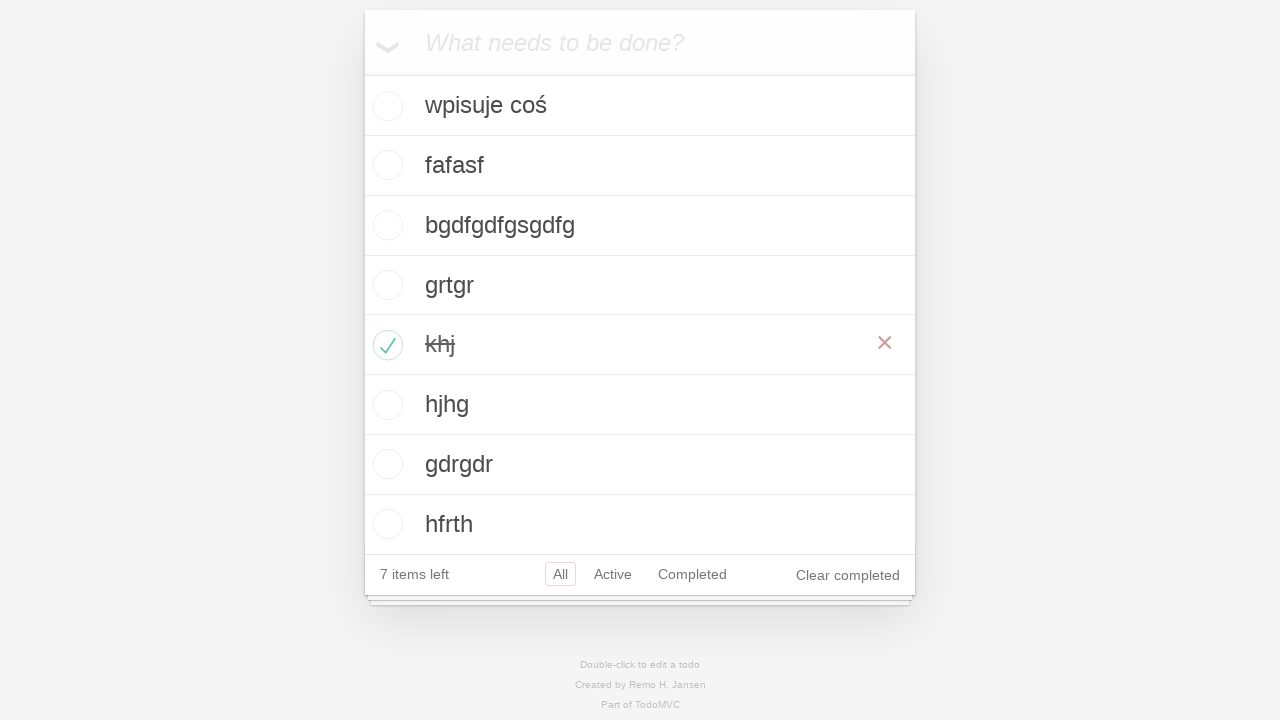

Checked todo 'hjhg' as completed at (385, 405) on li >> internal:has-text="hjhg"i >> internal:label="Toggle Todo"i
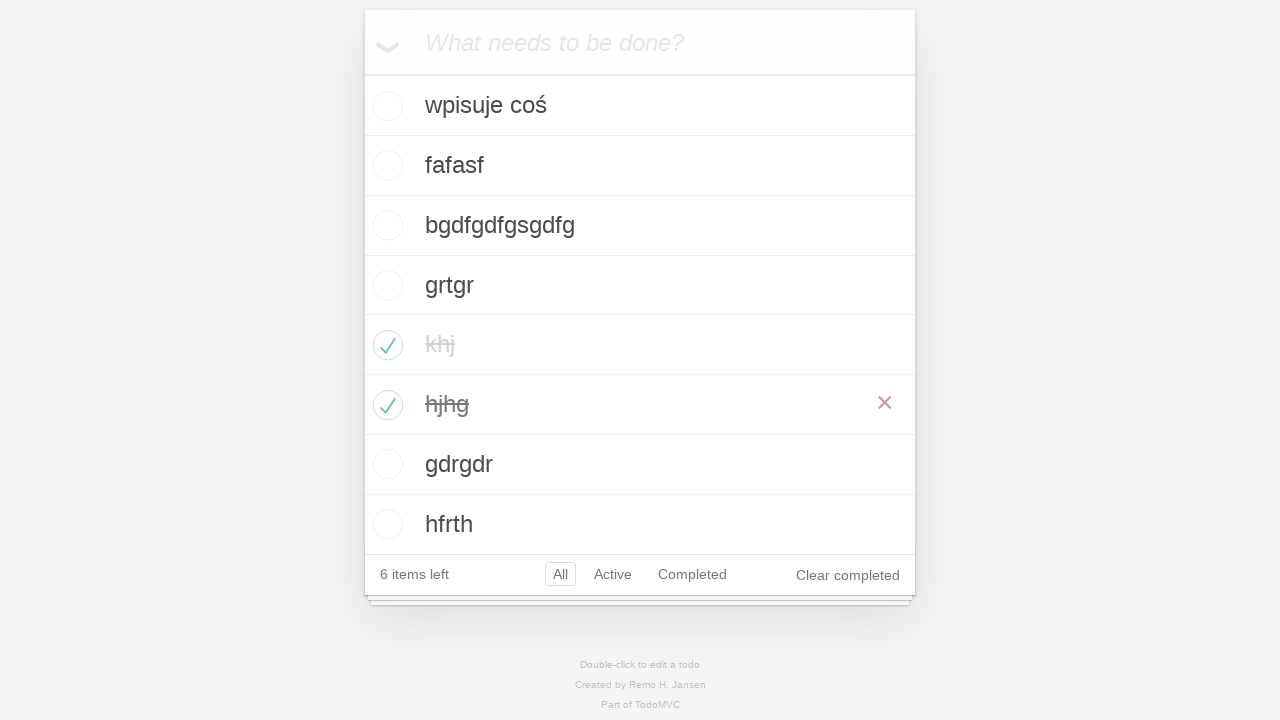

Right-clicked on Delete button at (885, 403) on internal:role=button[name="Delete"i]
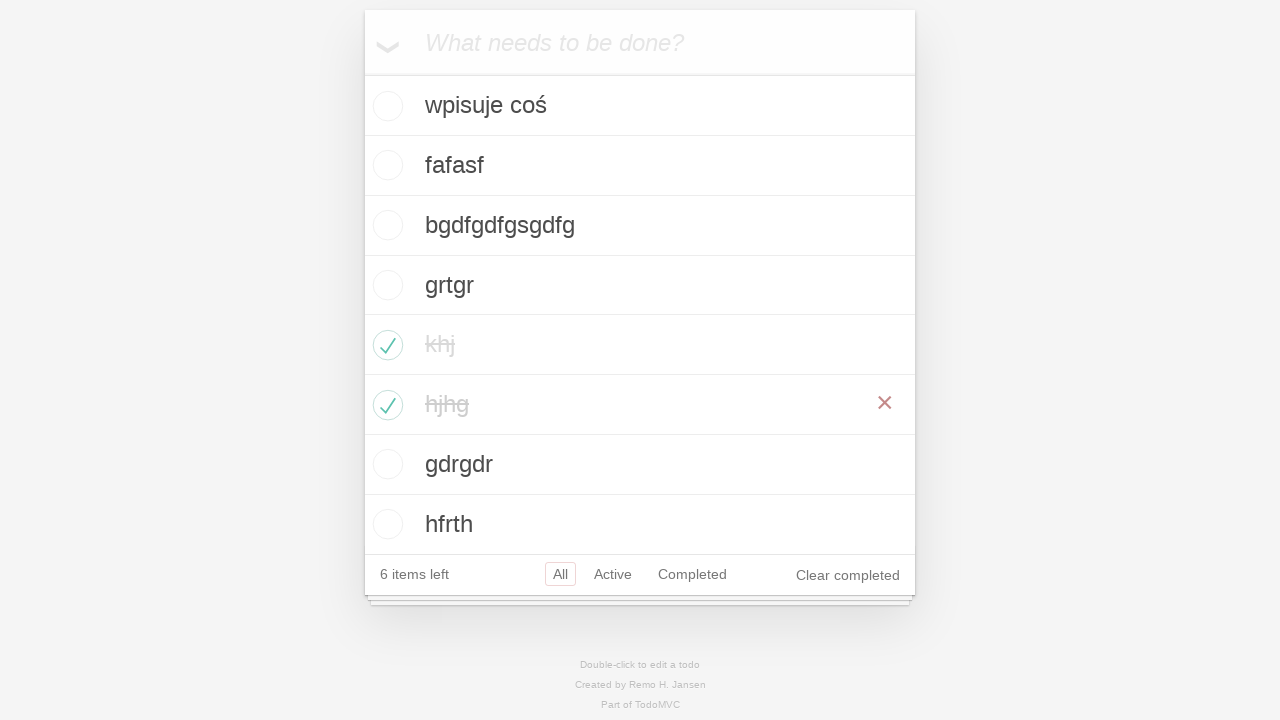

Unchecked todo 'hjhg' at (385, 405) on li >> internal:has-text="hjhg"i >> internal:label="Toggle Todo"i
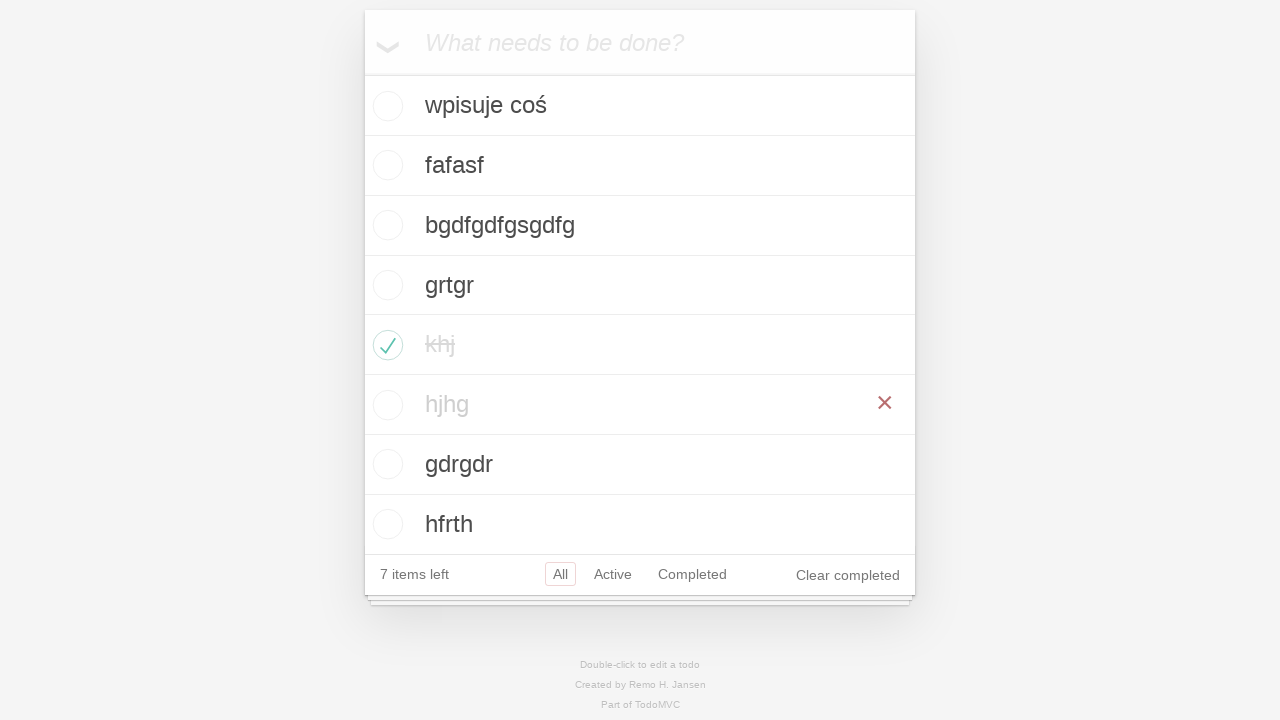

Checked todo 'hjhg' as completed at (385, 405) on li >> internal:has-text="hjhg"i >> internal:label="Toggle Todo"i
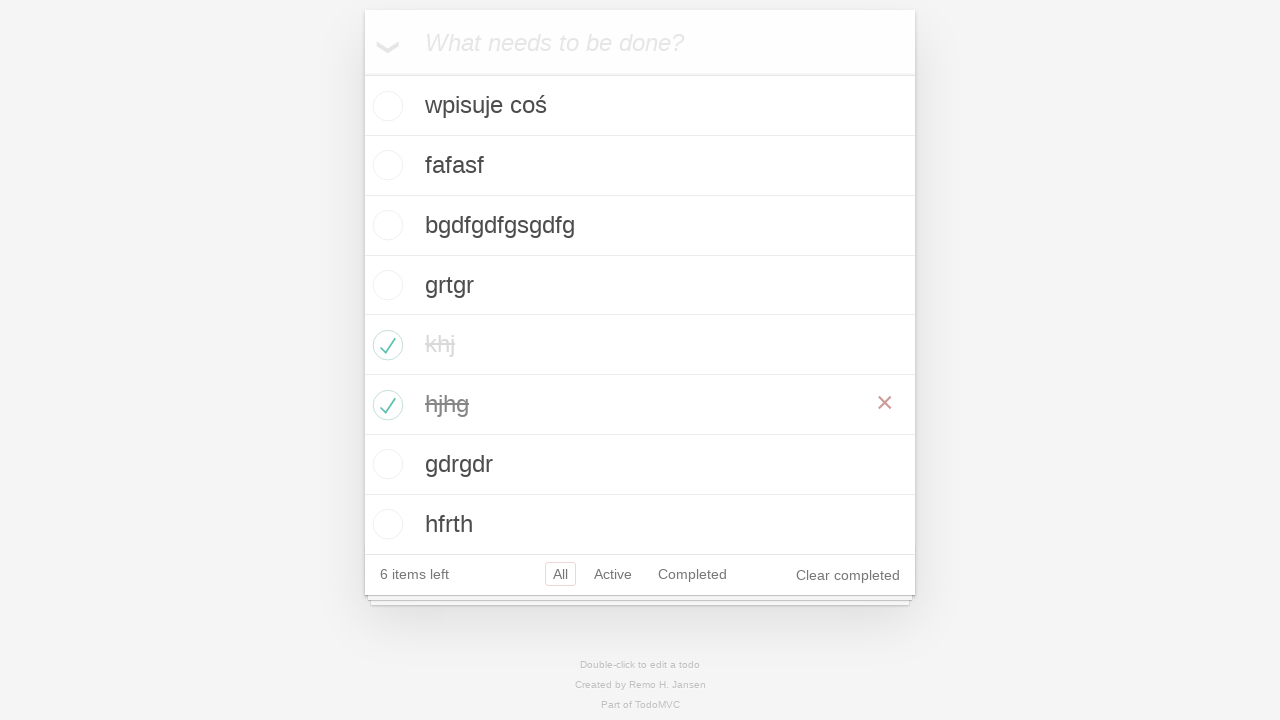

Clicked toggle for todo 'hjhg' at (385, 405) on li >> internal:has-text="hjhg"i >> internal:label="Toggle Todo"i
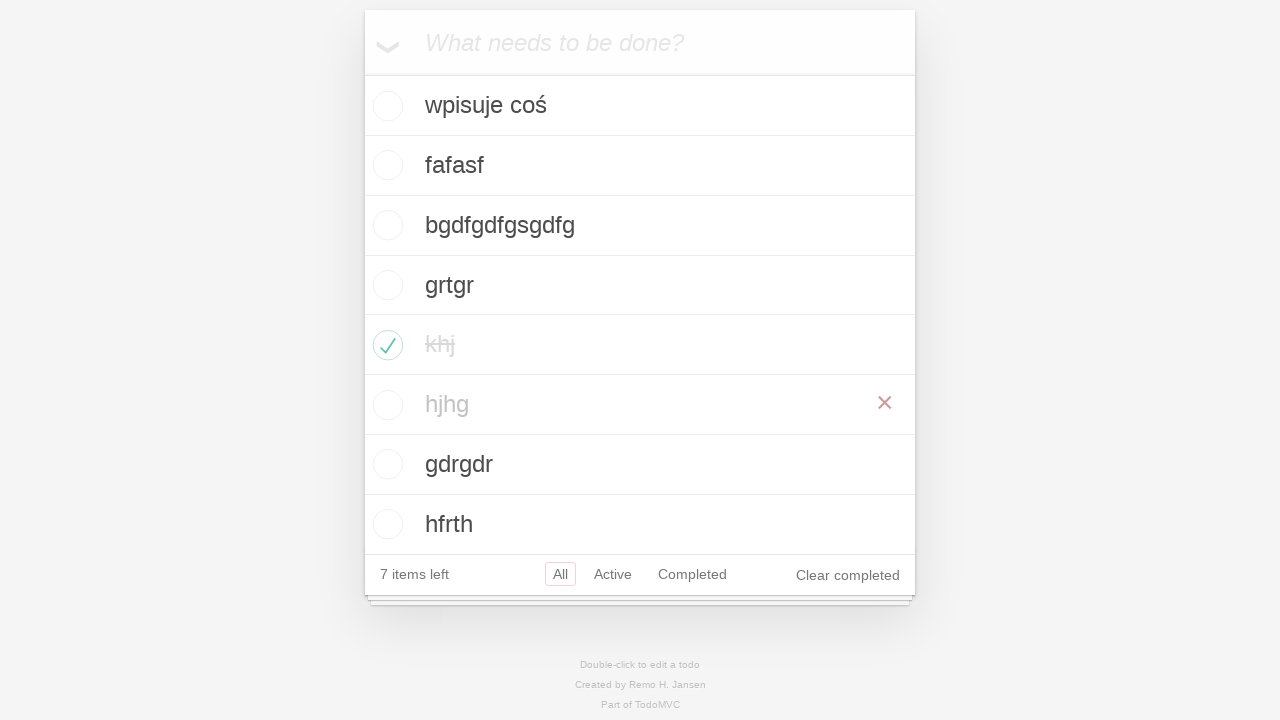

Clicked Delete button at (885, 403) on internal:role=button[name="Delete"i]
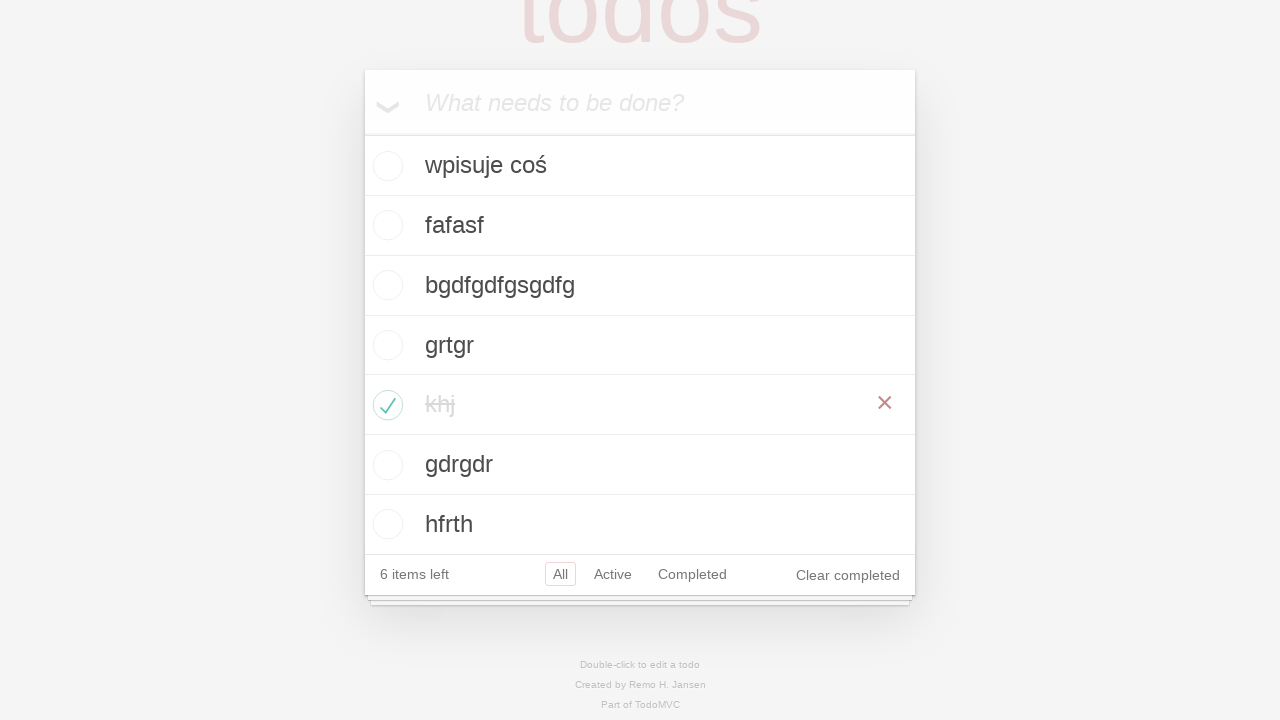

Clicked Delete button at (885, 403) on internal:role=button[name="Delete"i]
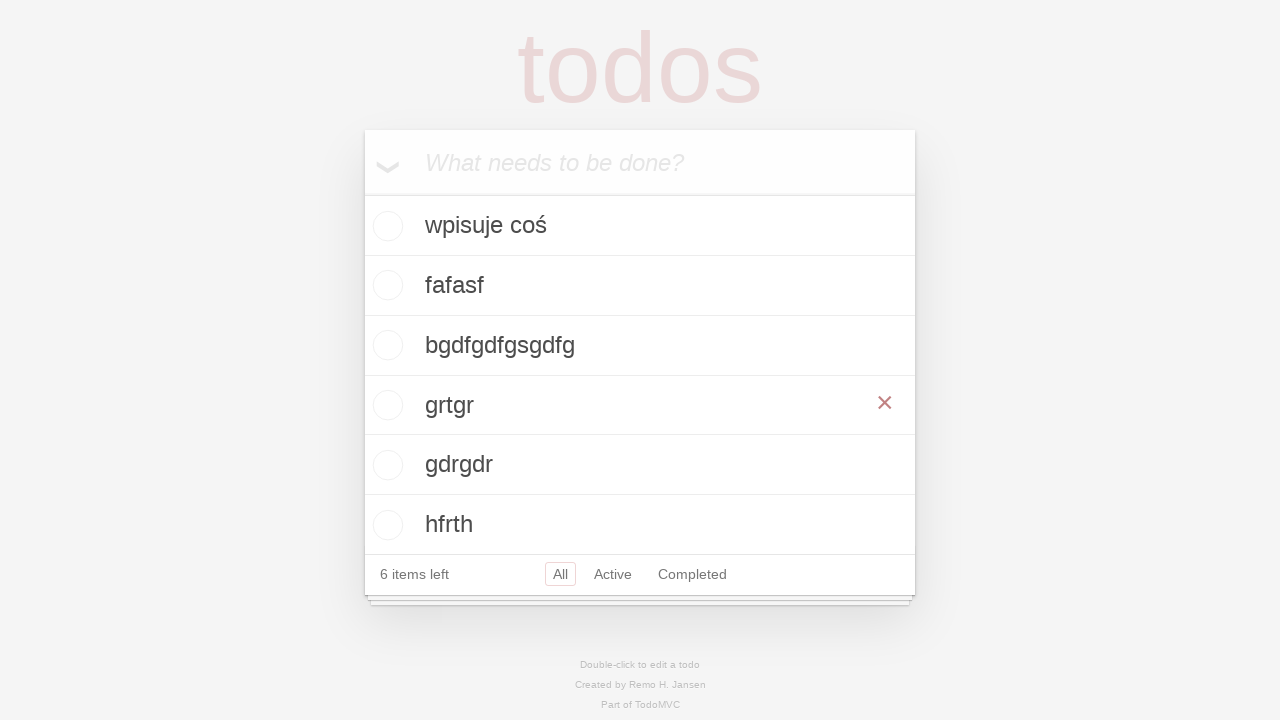

Clicked on todo text 'fafasf' at (640, 285) on internal:text="fafasf"i
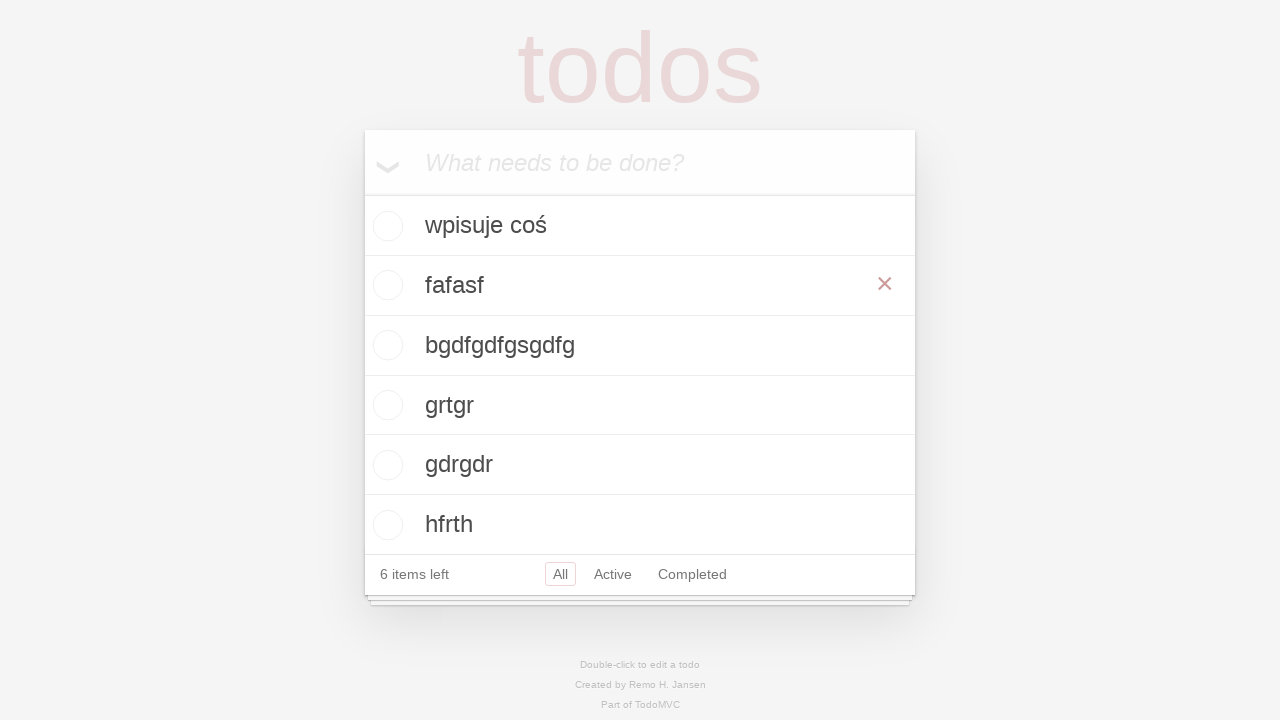

Clicked Delete button at (885, 284) on internal:role=button[name="Delete"i]
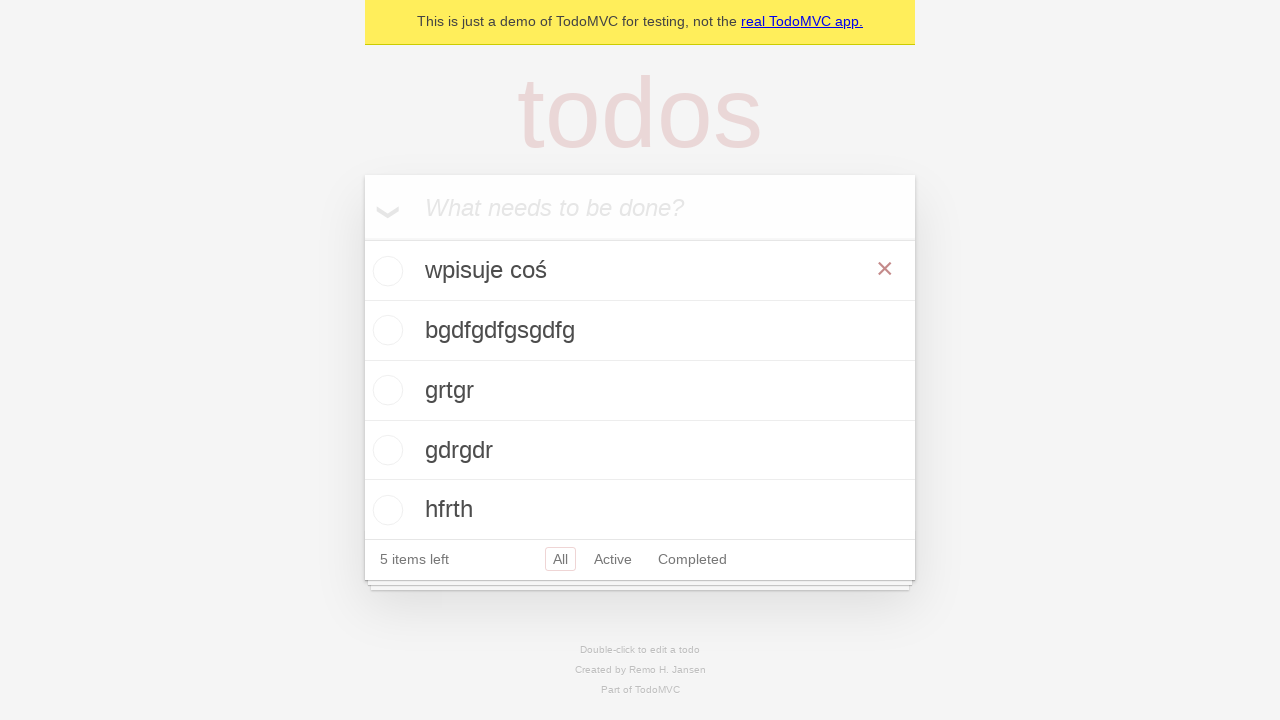

Right-clicked on Delete button at (885, 269) on internal:role=button[name="Delete"i]
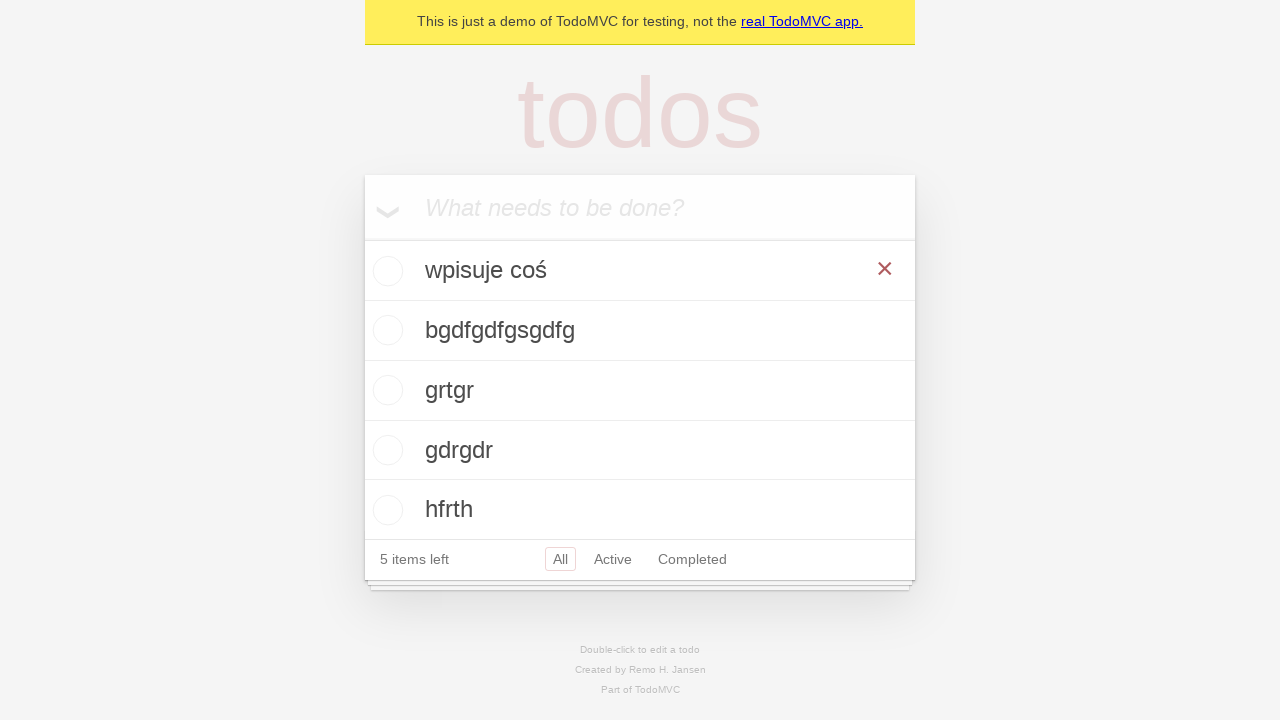

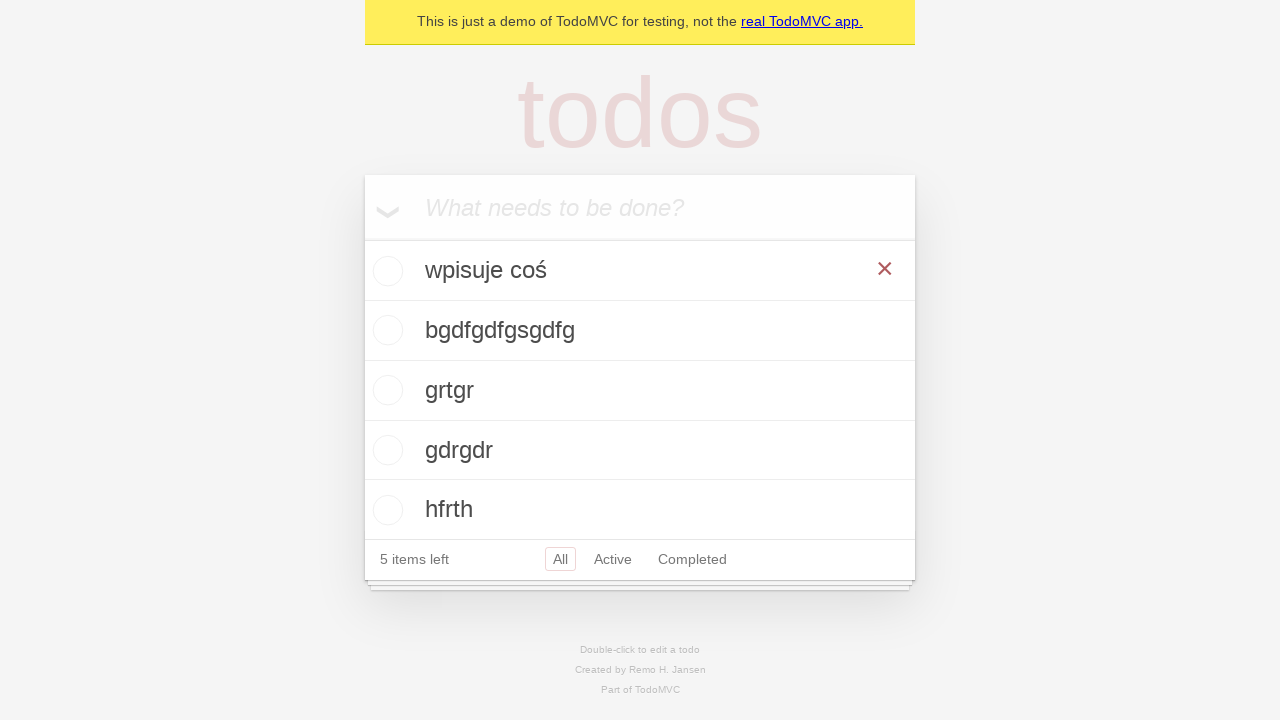